Tests navigation through various pages and links on the Parabank website, including ATM services, online services, news sections, and submitting a contact form

Starting URL: https://parabank.parasoft.com/parabank/index.htm

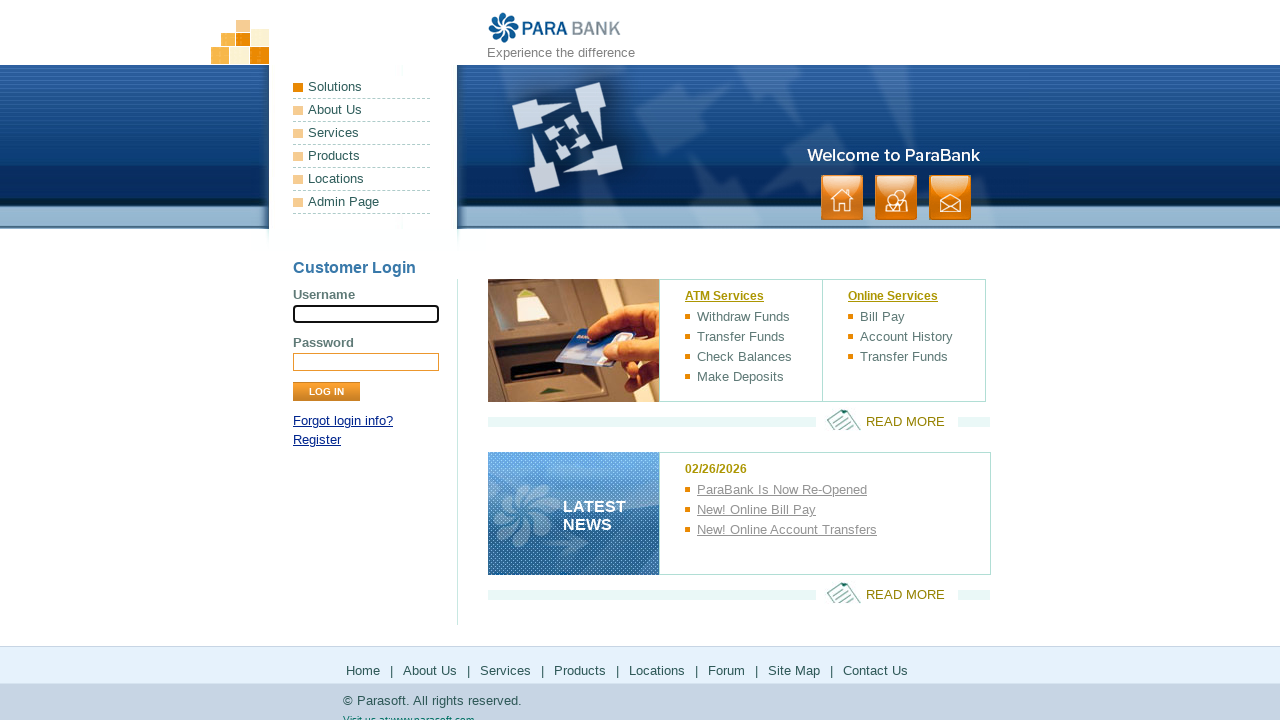

Clicked on About Us link in header at (842, 198) on //*[@id="headerPanel"]/ul[2]/li[1]/a
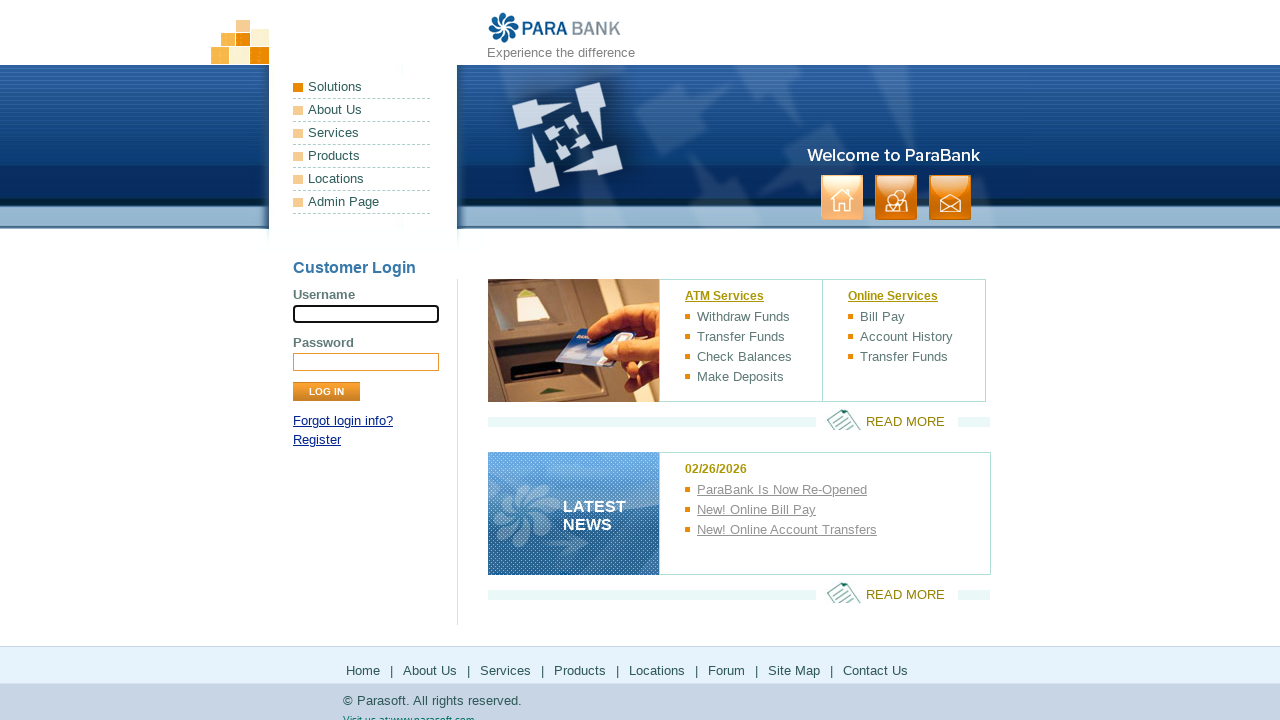

Clicked on first ATM services link at (754, 317) on //*[@id="rightPanel"]/ul[1]/li[2]/a
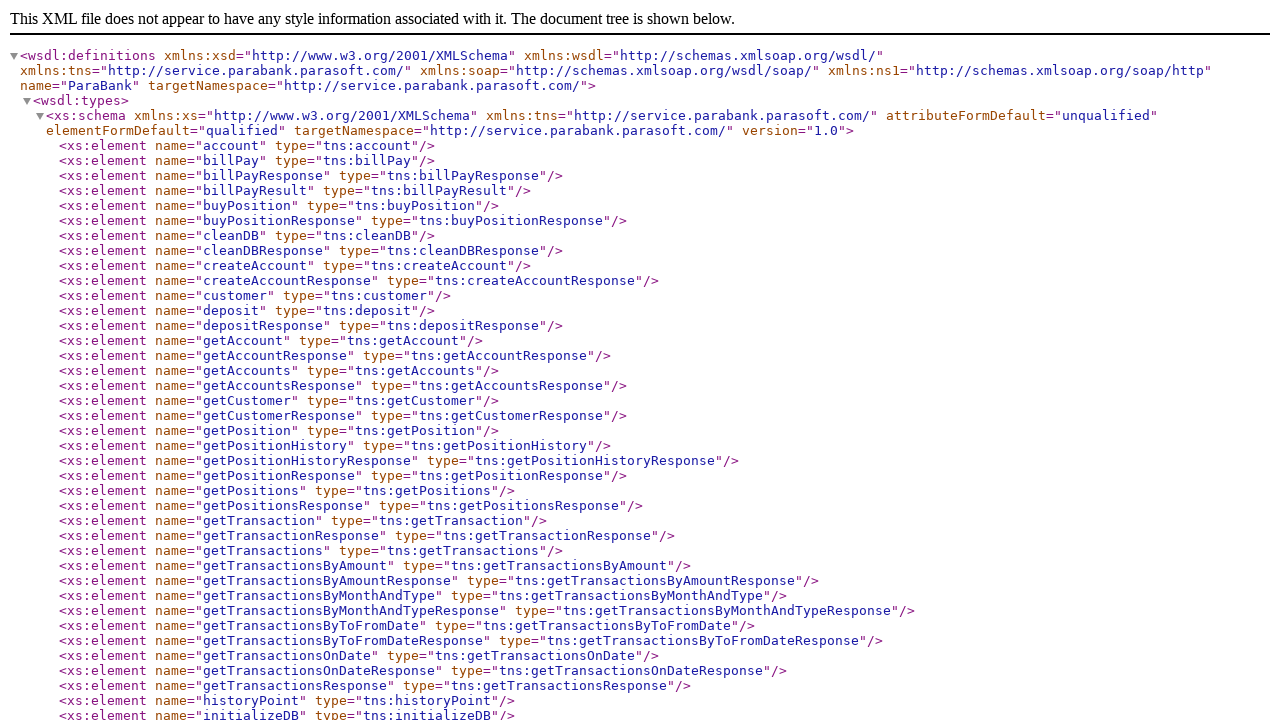

Navigated back from first ATM services page
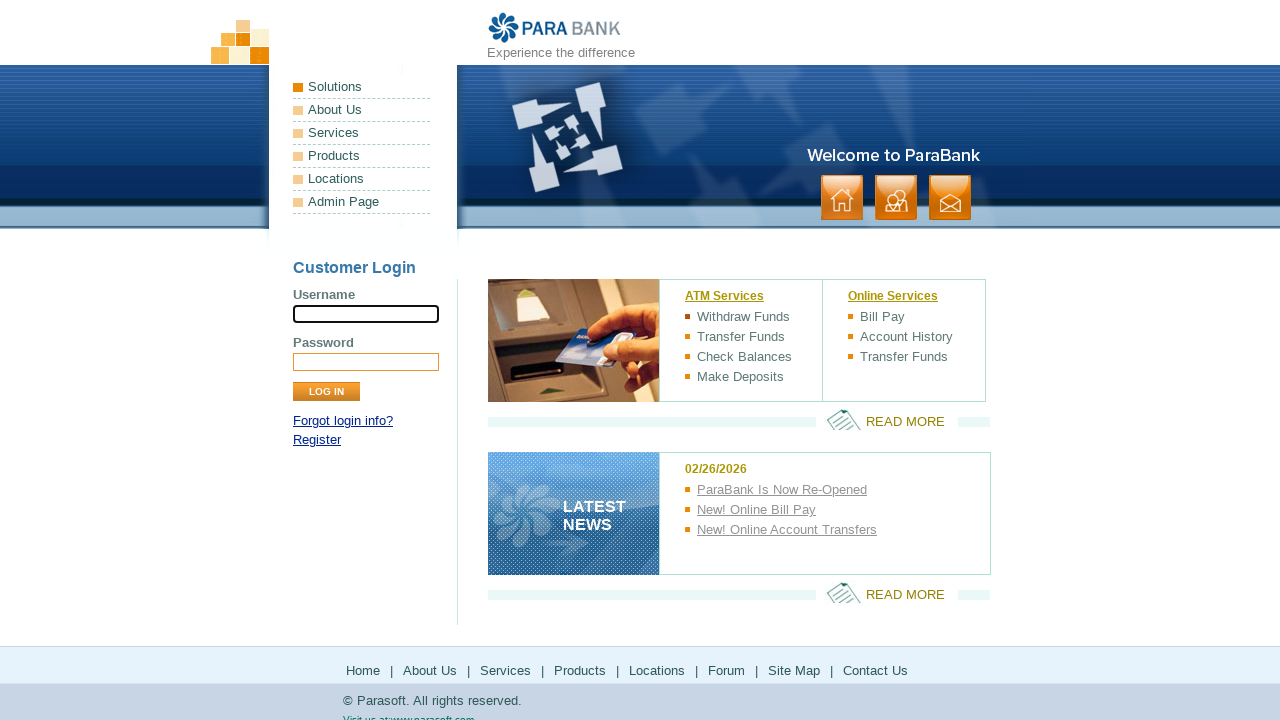

Clicked on second ATM services link at (754, 337) on //*[@id="rightPanel"]/ul[1]/li[3]/a
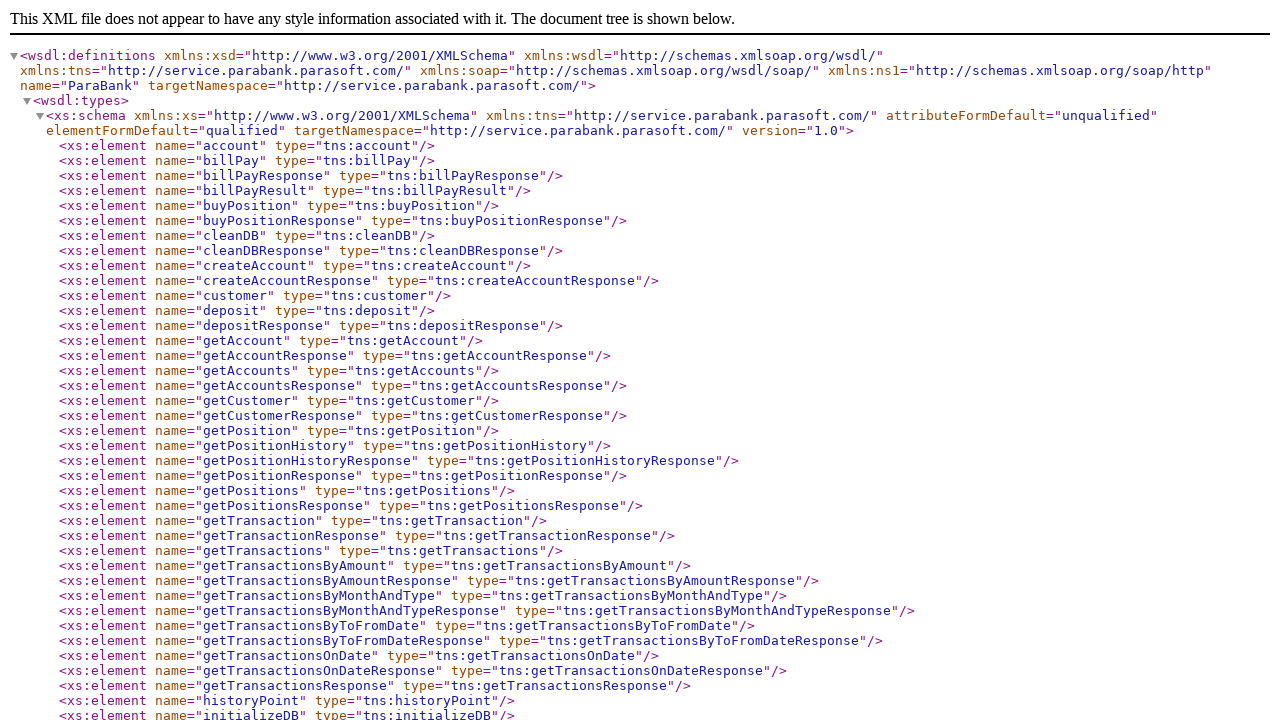

Navigated back from second ATM services page
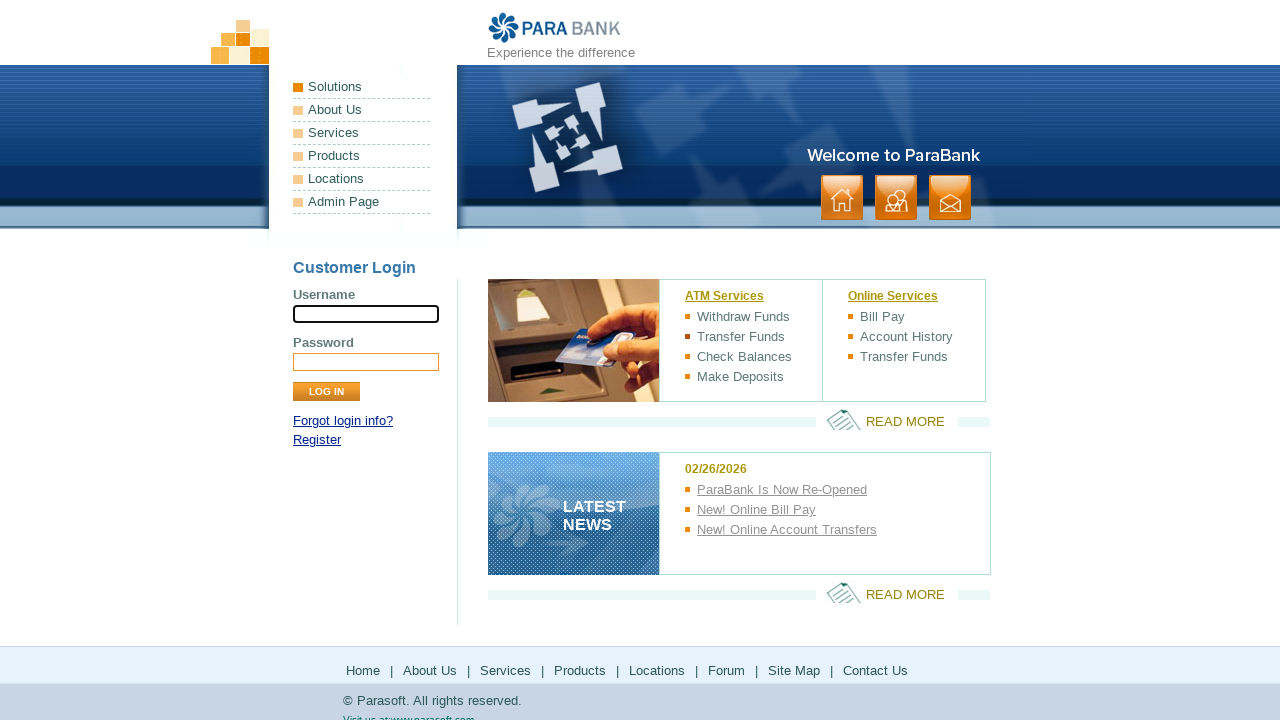

Clicked on third ATM services link at (754, 357) on //*[@id="rightPanel"]/ul[1]/li[4]/a
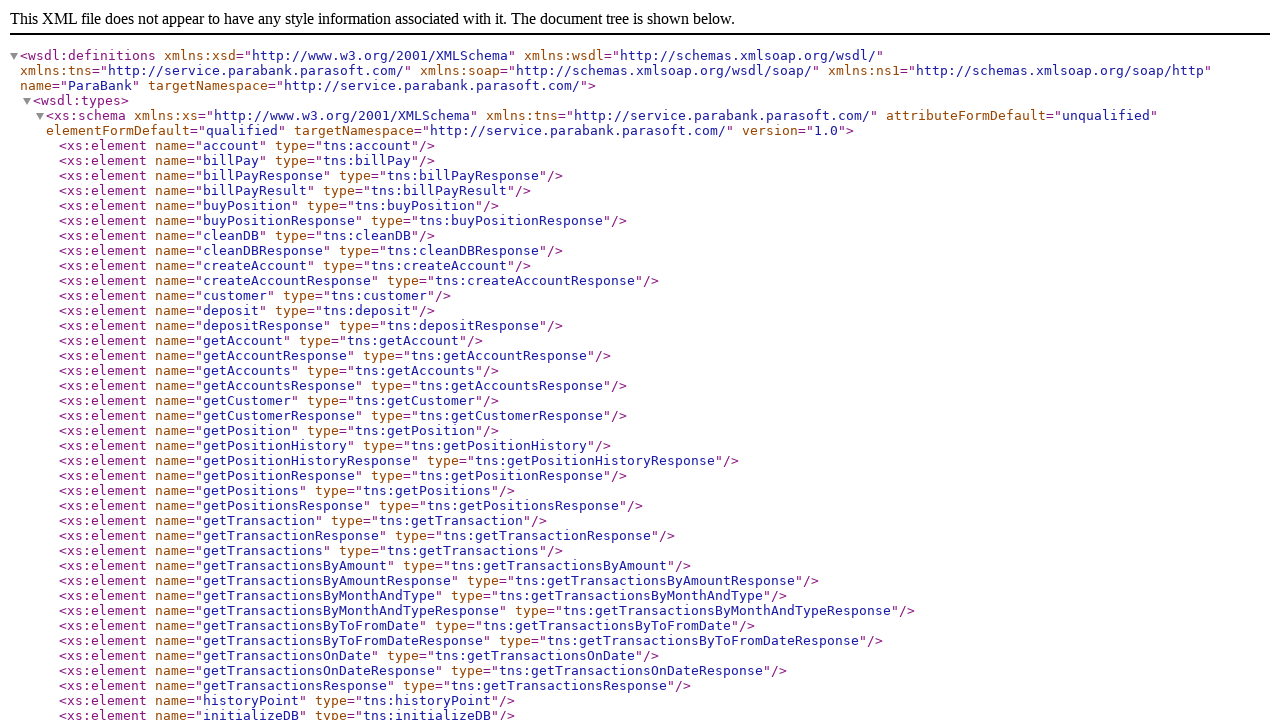

Navigated back from third ATM services page
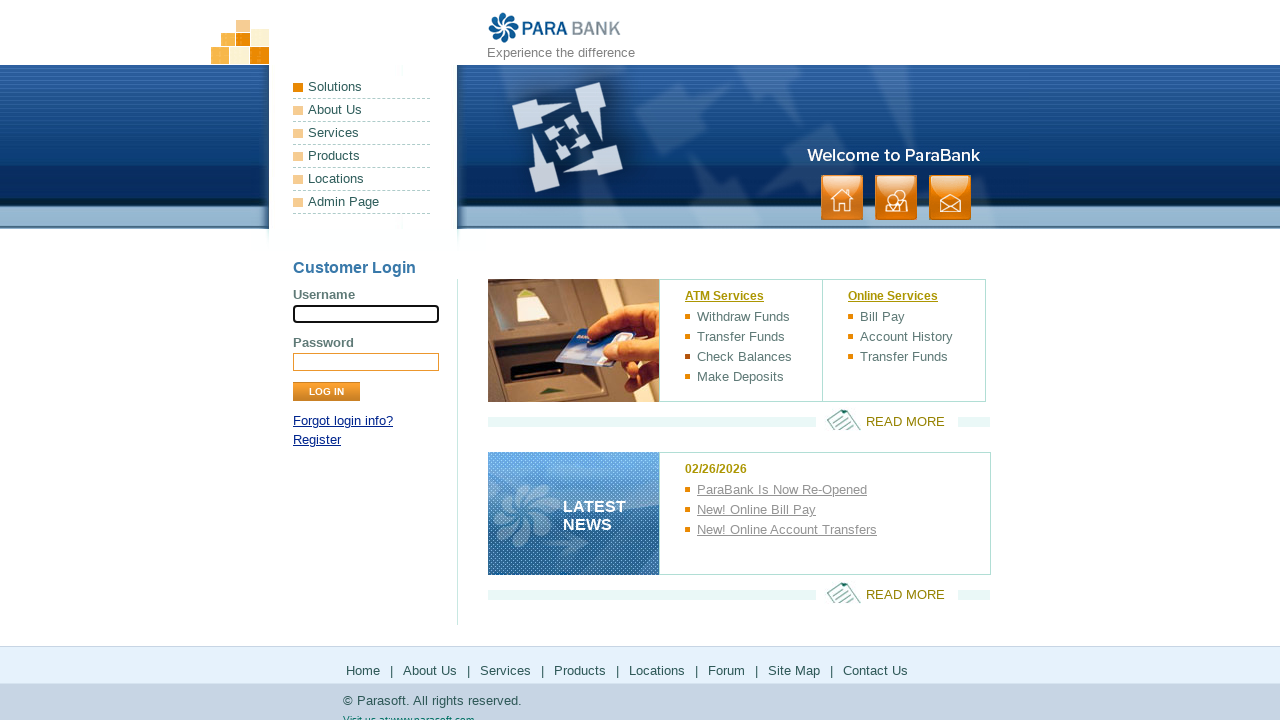

Clicked on fourth ATM services link at (754, 377) on //*[@id="rightPanel"]/ul[1]/li[5]/a
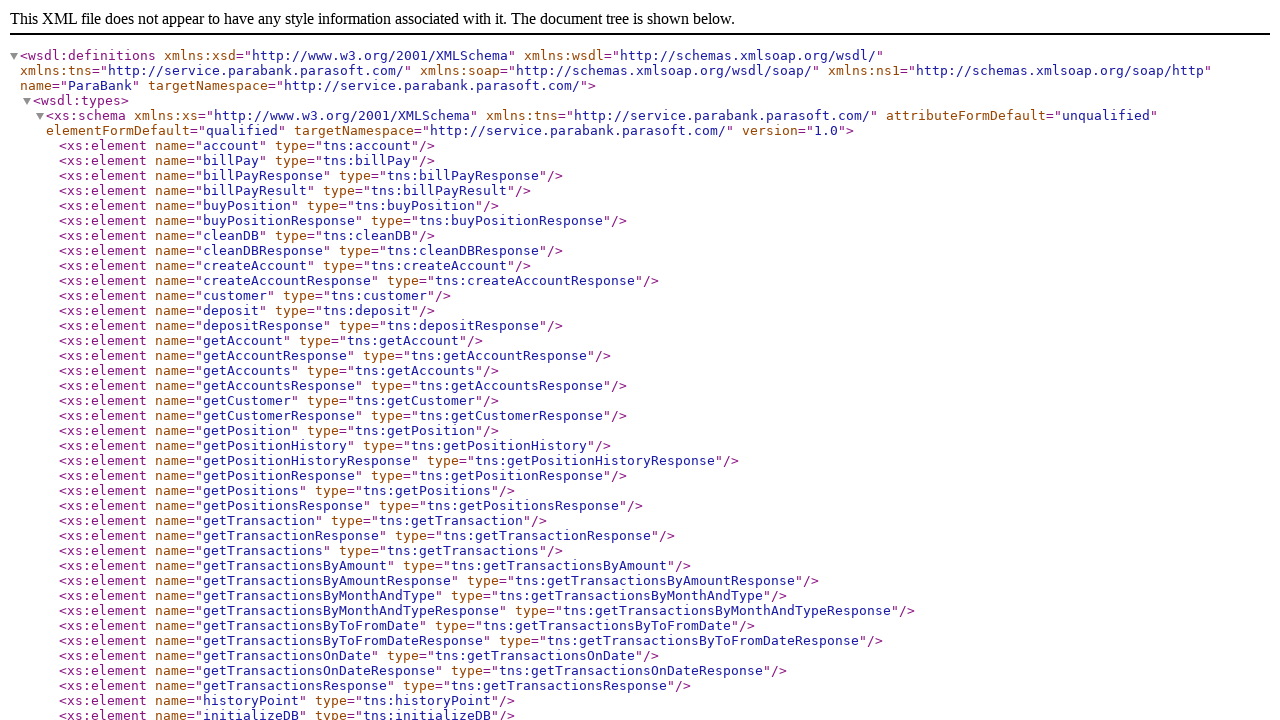

Navigated back from fourth ATM services page
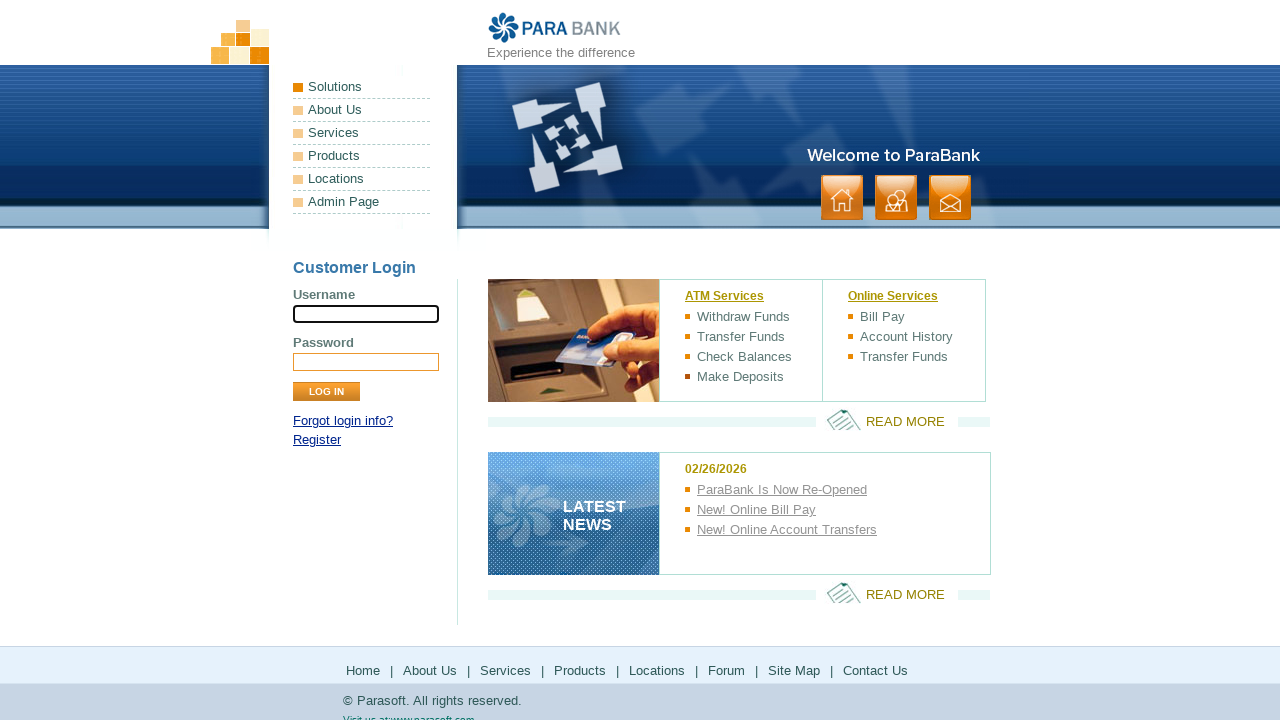

Clicked on first online services link at (916, 317) on //*[@id="rightPanel"]/ul[2]/li[2]/a
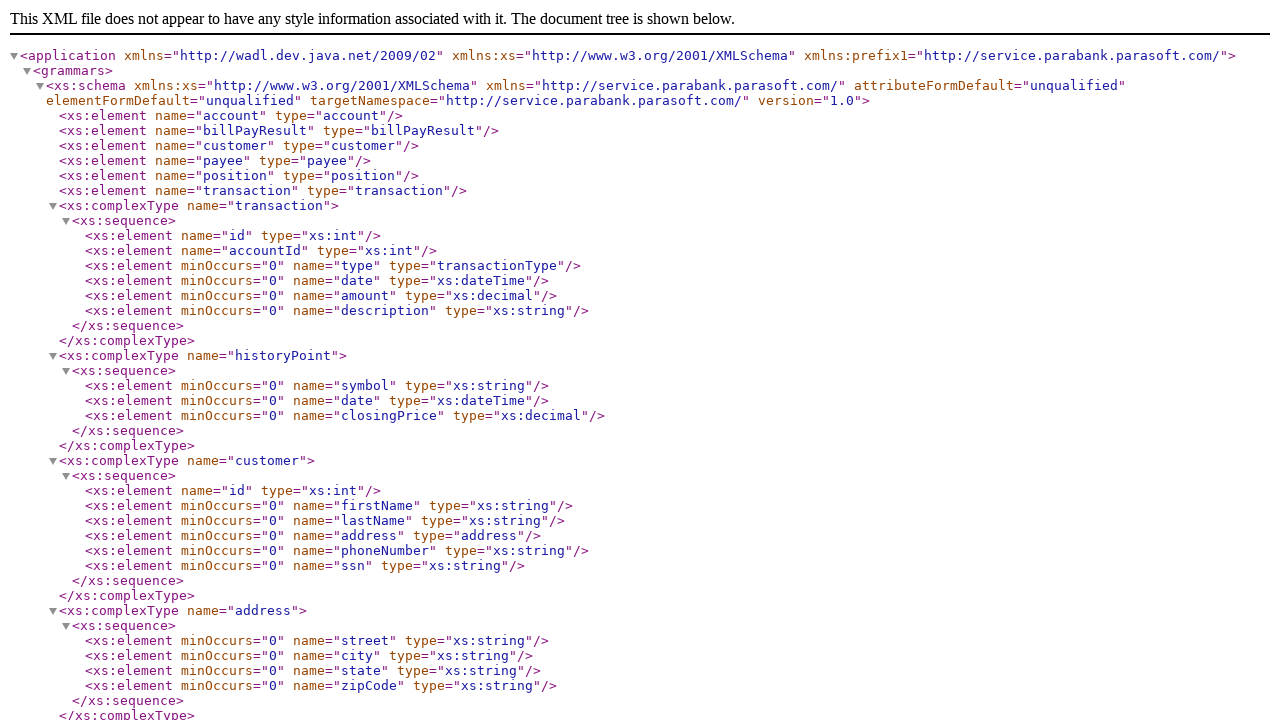

Navigated back from first online services page
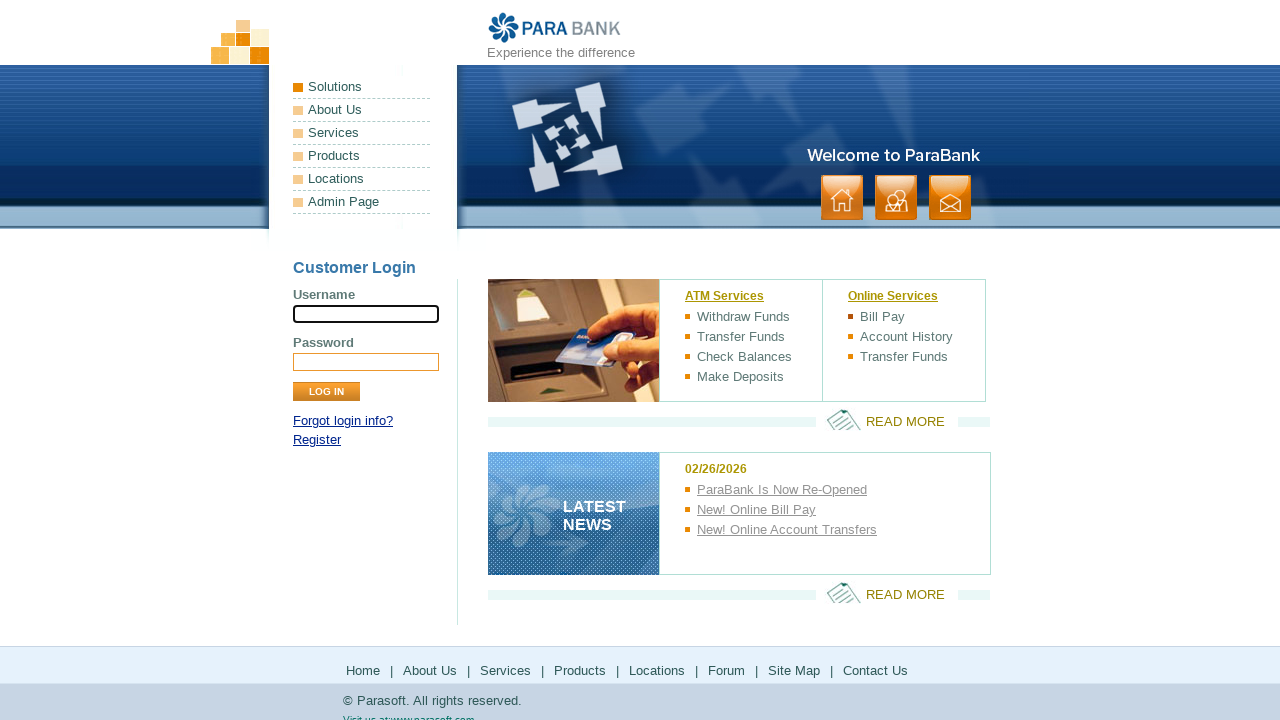

Clicked on second online services link at (916, 337) on //*[@id="rightPanel"]/ul[2]/li[3]/a
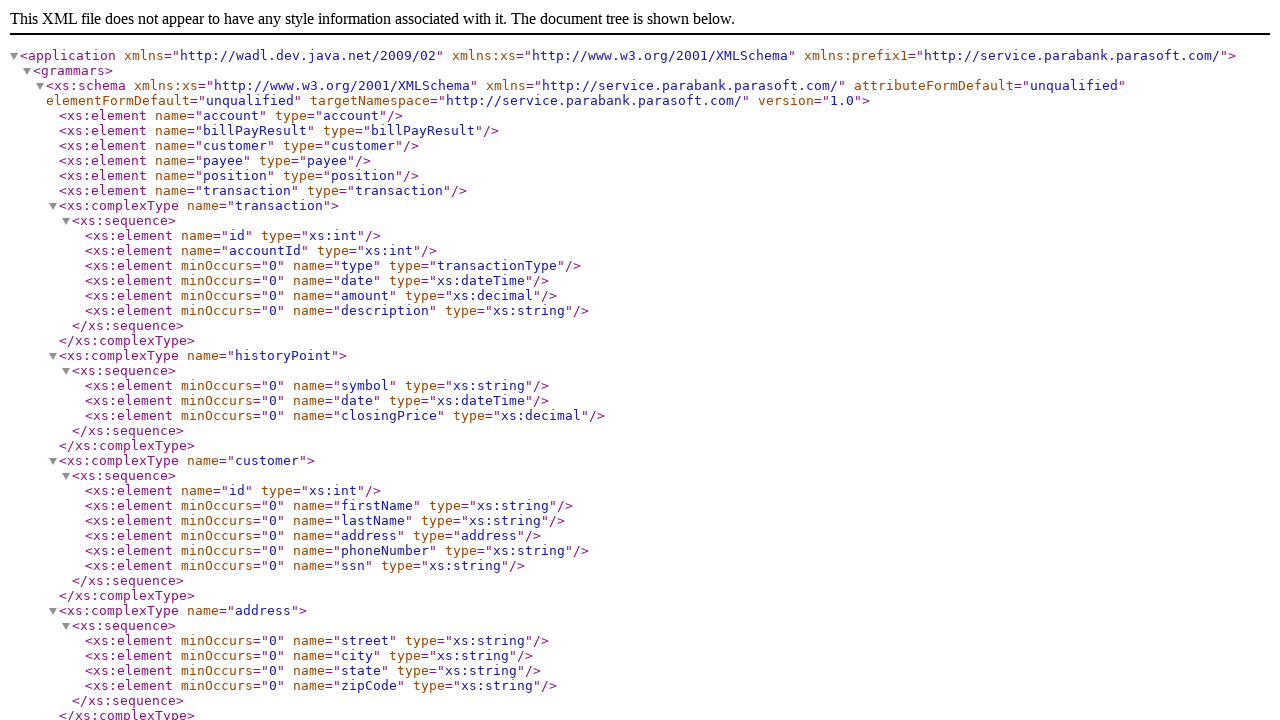

Navigated back from second online services page
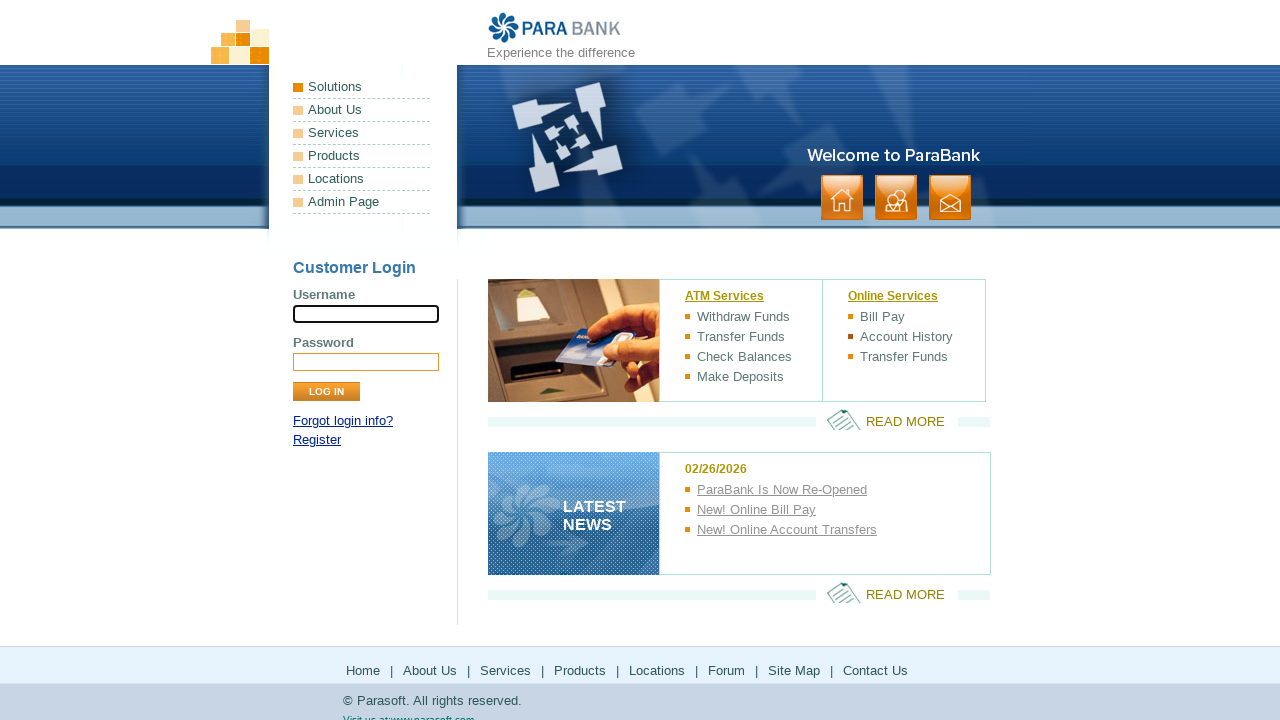

Clicked on third online services link at (916, 357) on //*[@id="rightPanel"]/ul[2]/li[4]/a
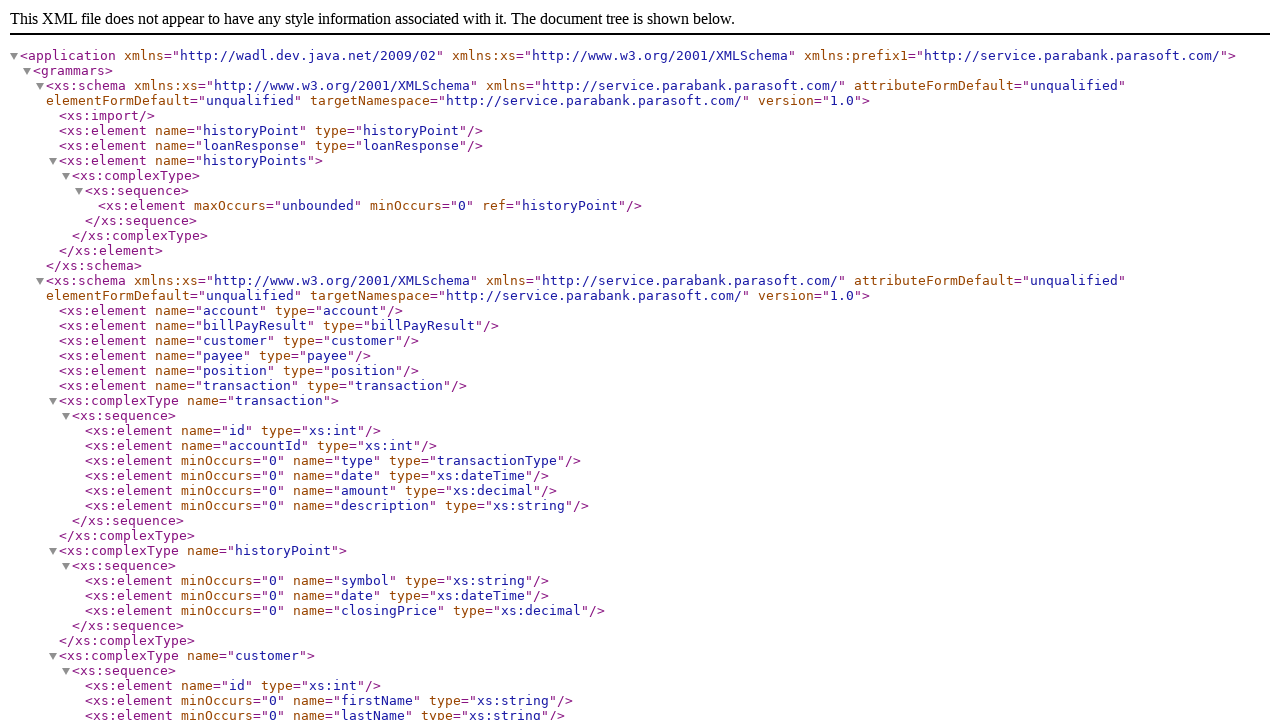

Navigated back from third online services page
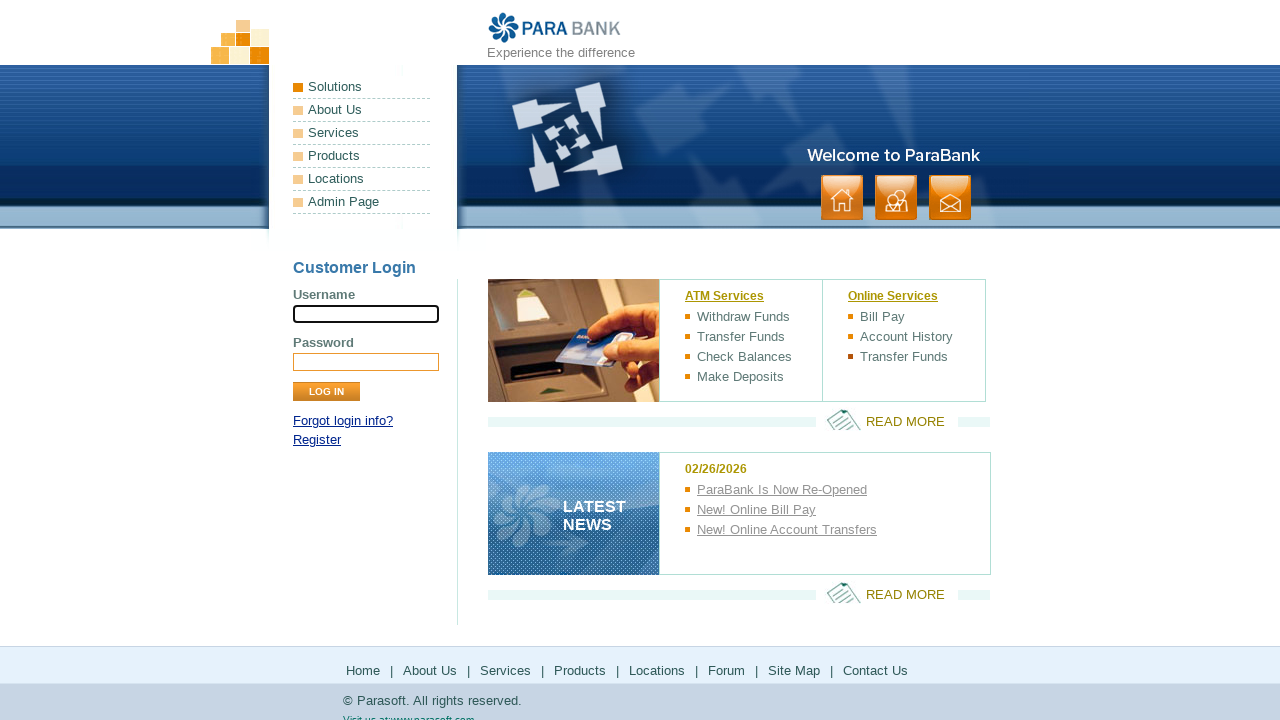

Clicked on first latest news link at (838, 490) on //*[@id="rightPanel"]/ul[3]/li[2]/a
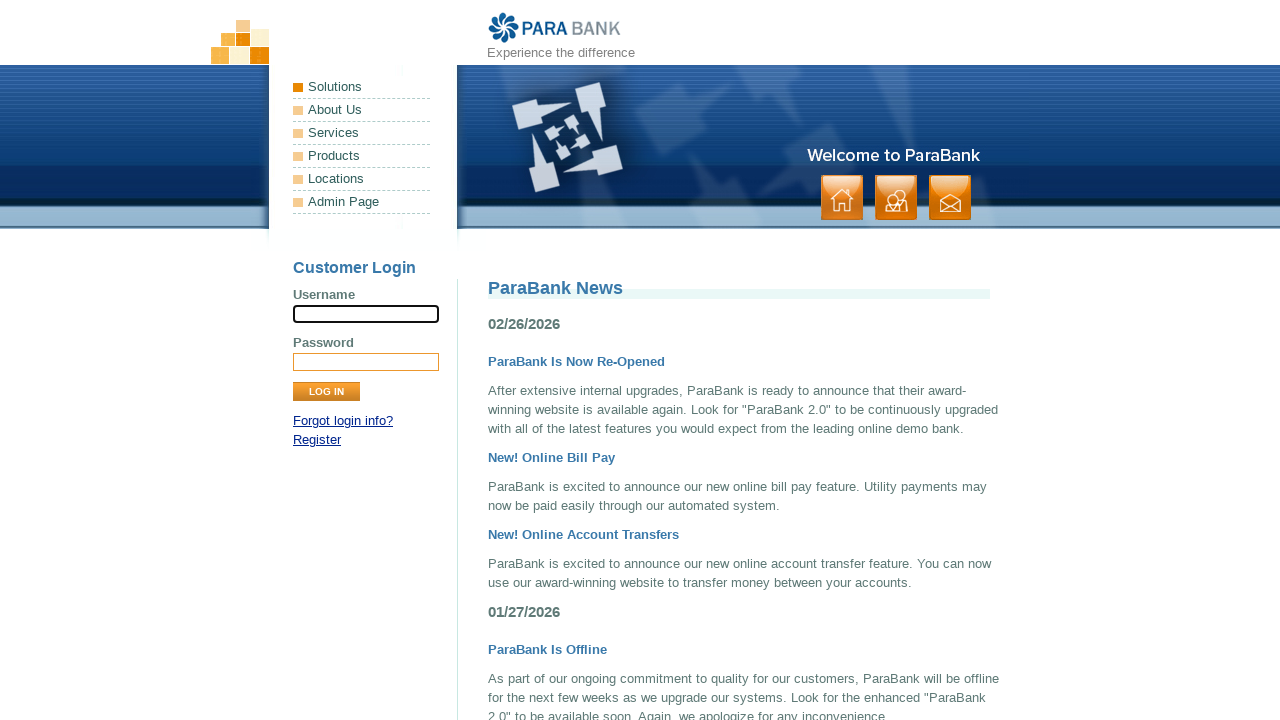

Navigated back from first news page
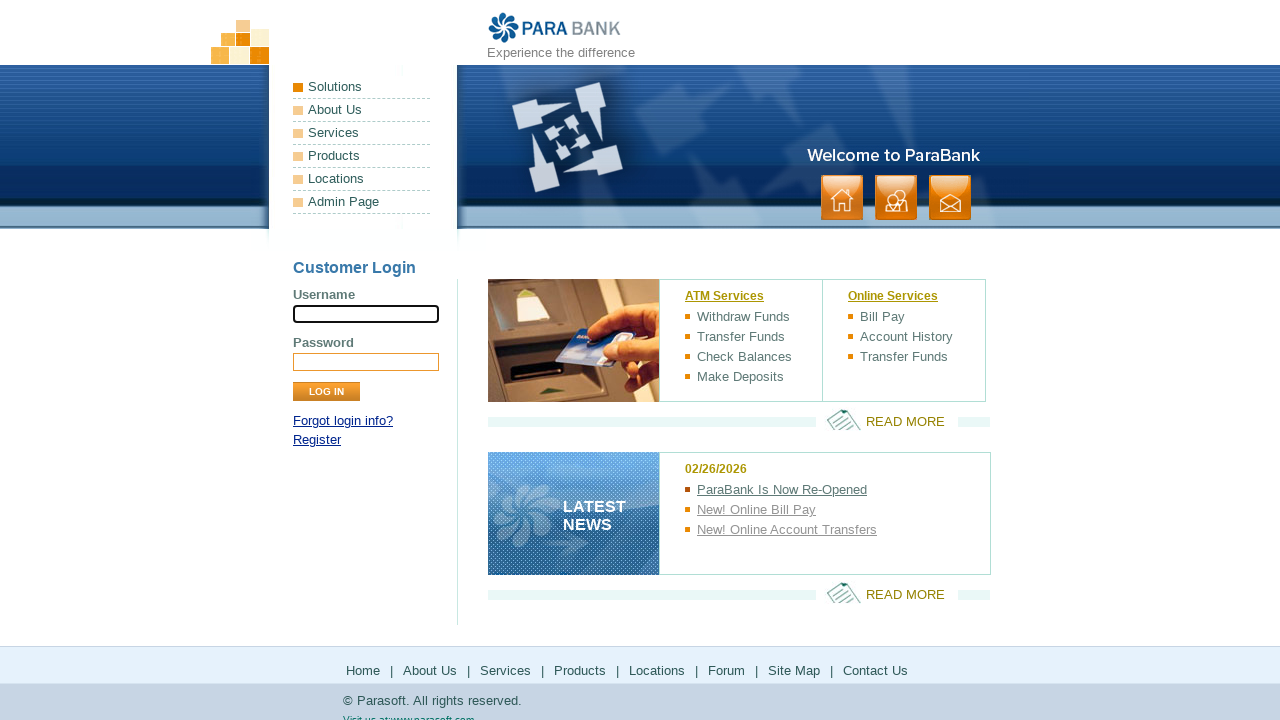

Clicked on second latest news link at (838, 510) on //*[@id="rightPanel"]/ul[3]/li[3]/a
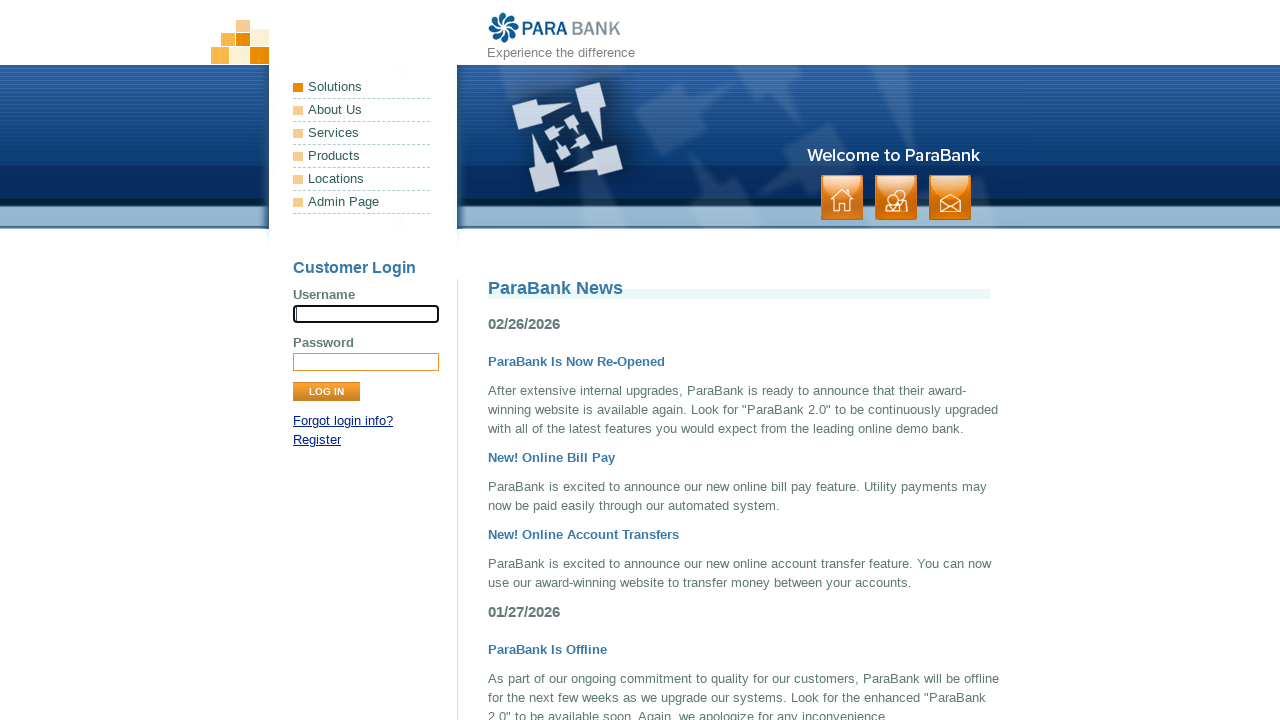

Navigated back from second news page
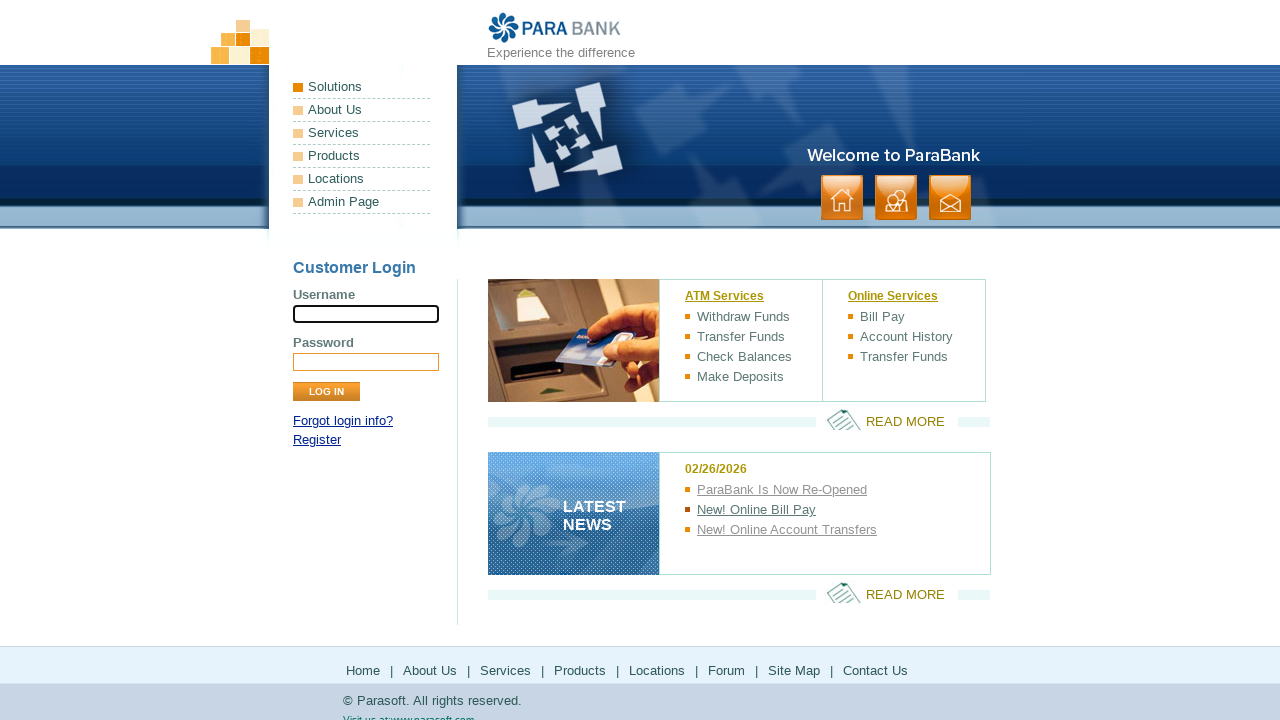

Clicked on third latest news link at (838, 530) on //*[@id="rightPanel"]/ul[3]/li[4]/a
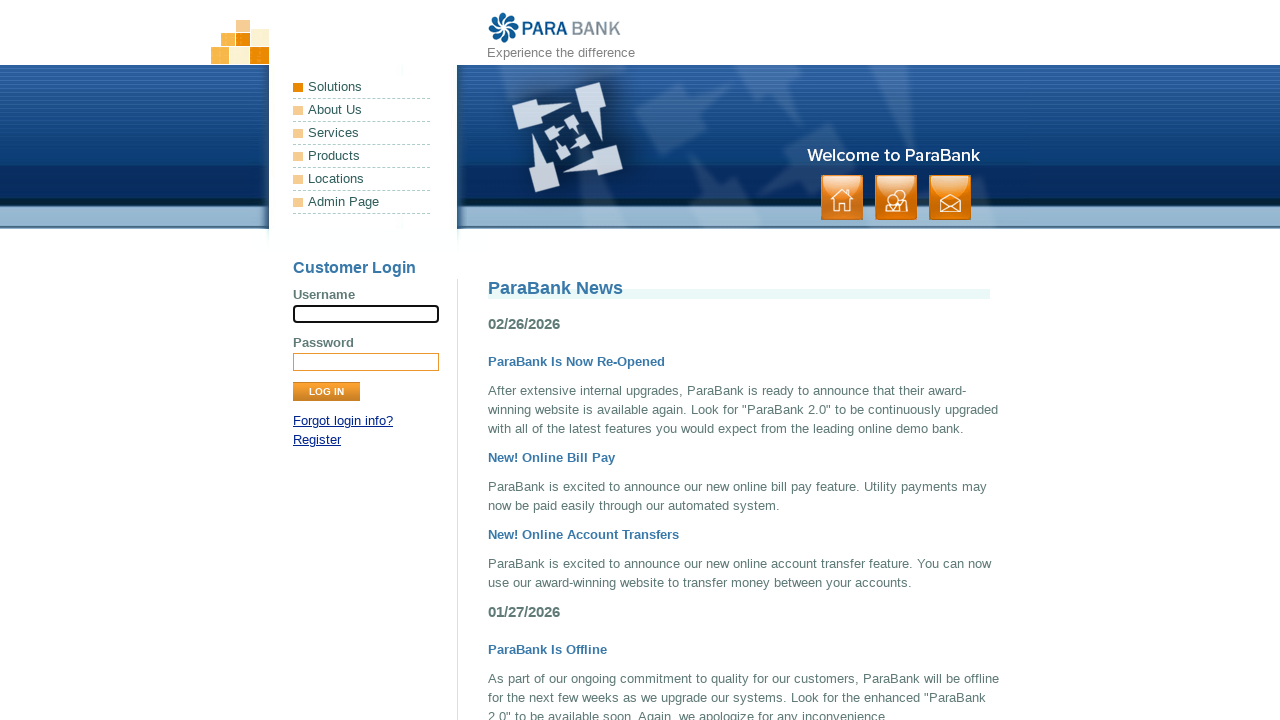

Navigated back from third news page
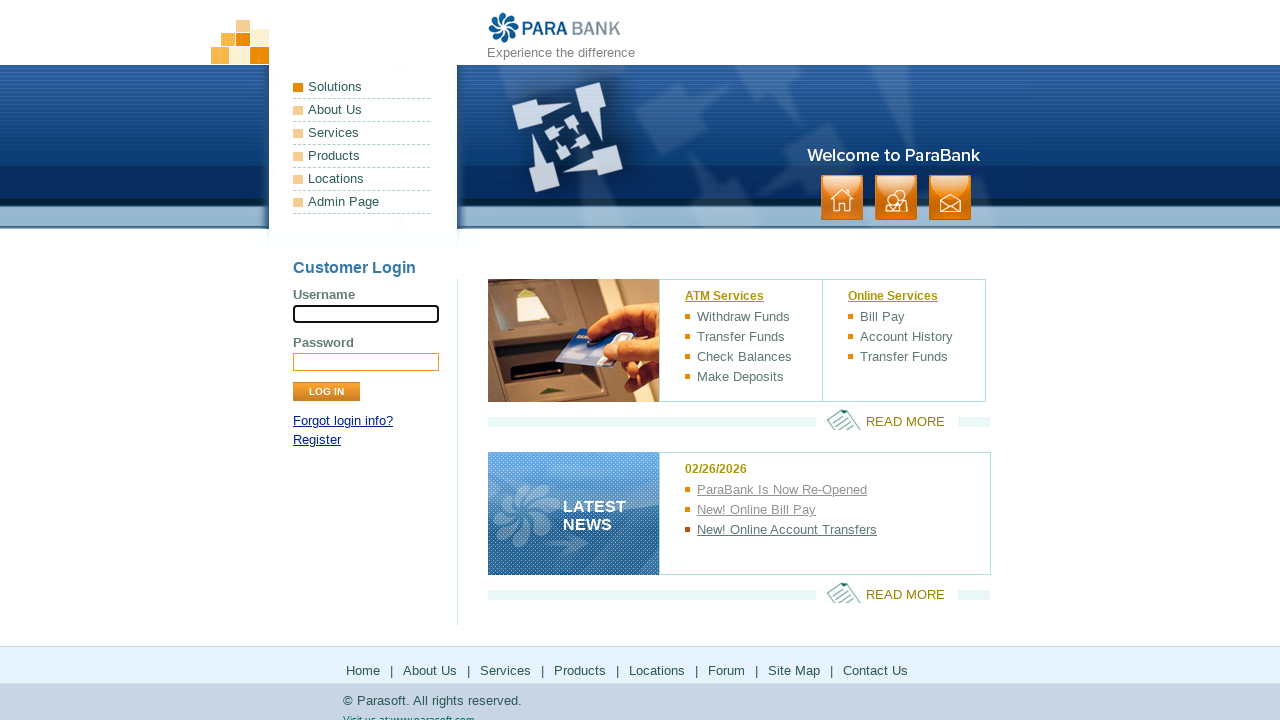

Clicked on fourth latest news link at (838, 530) on //*[@id="rightPanel"]/ul[3]/li[4]/a
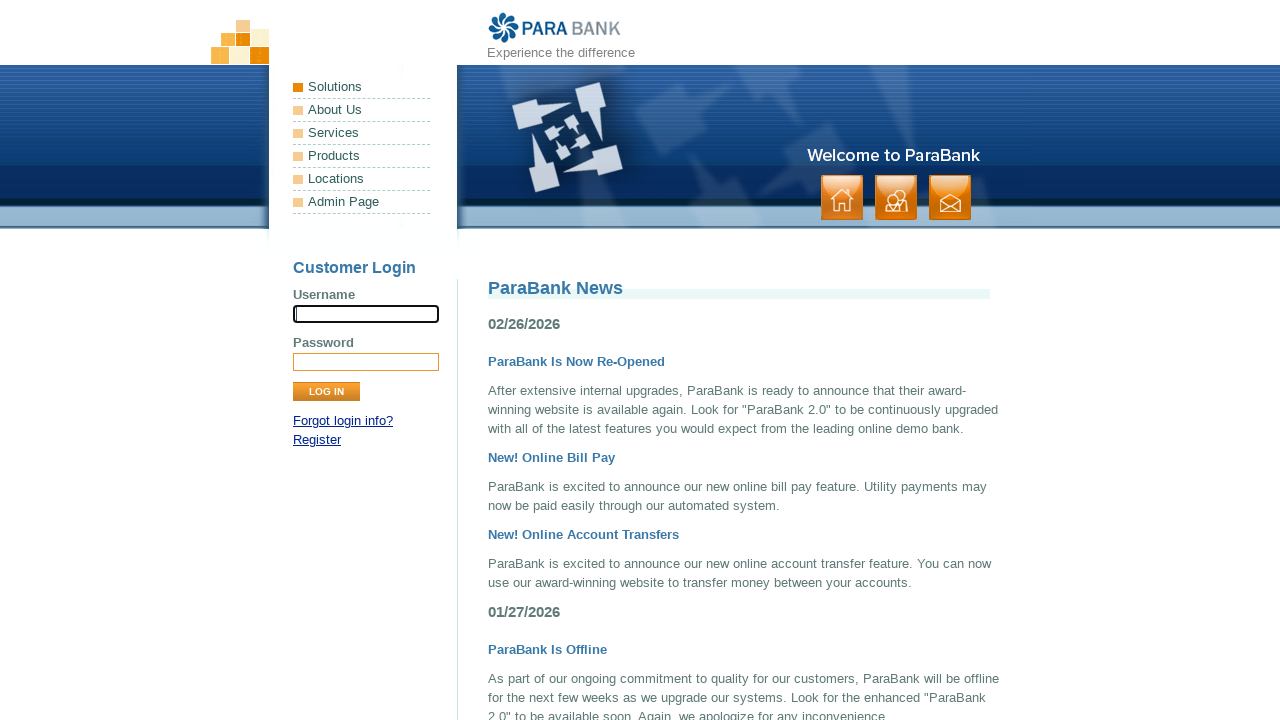

Navigated back from fourth news page
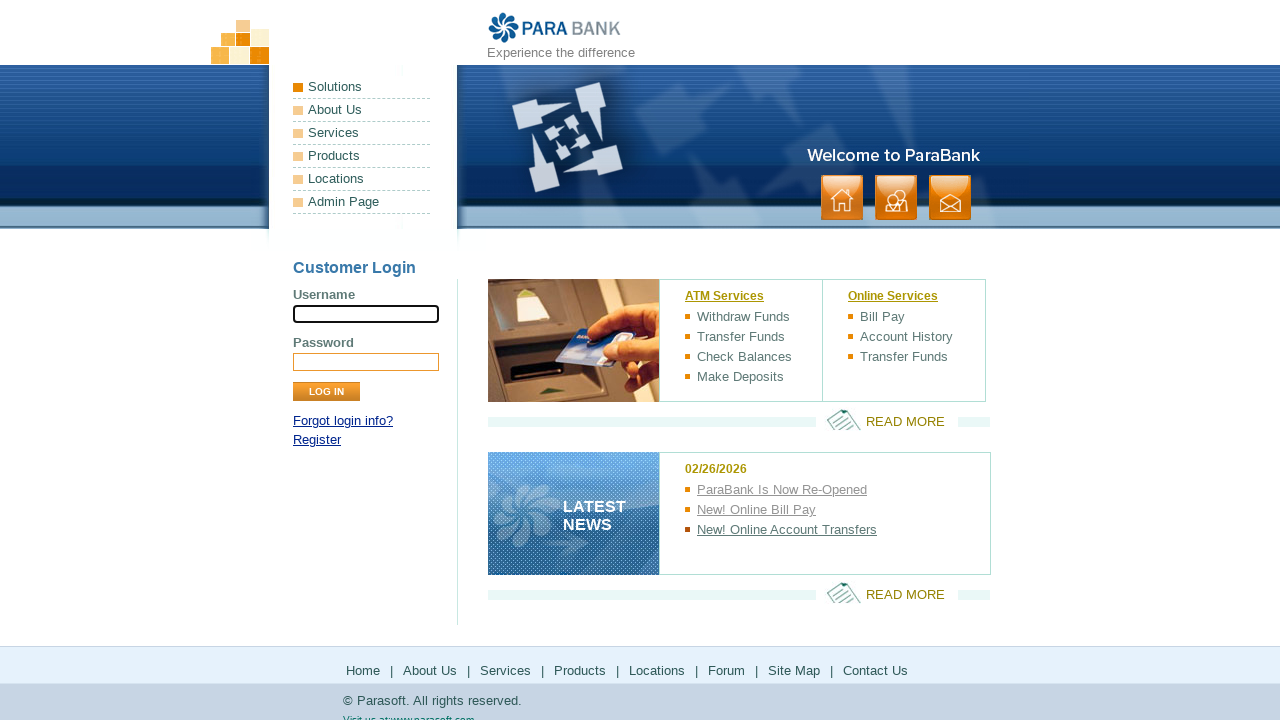

Clicked on first additional right panel link at (887, 420) on //*[@id="rightPanel"]/p[1]/a
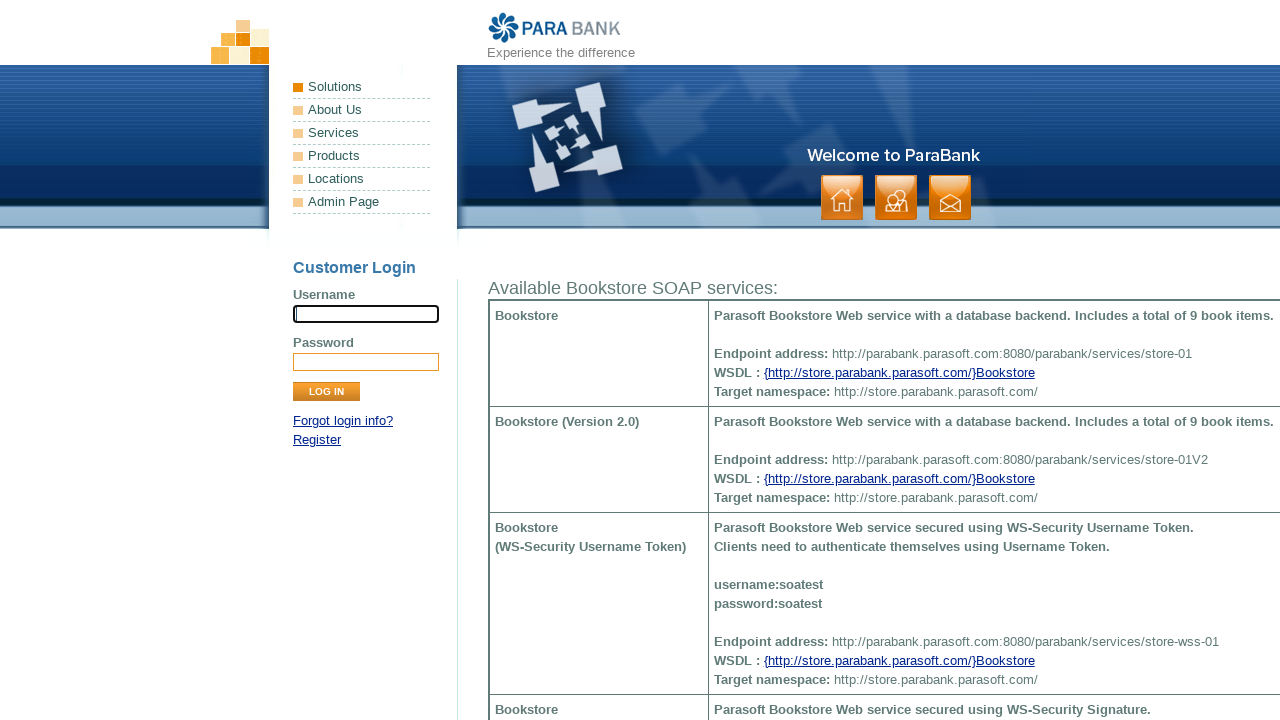

Navigated back from first additional link page
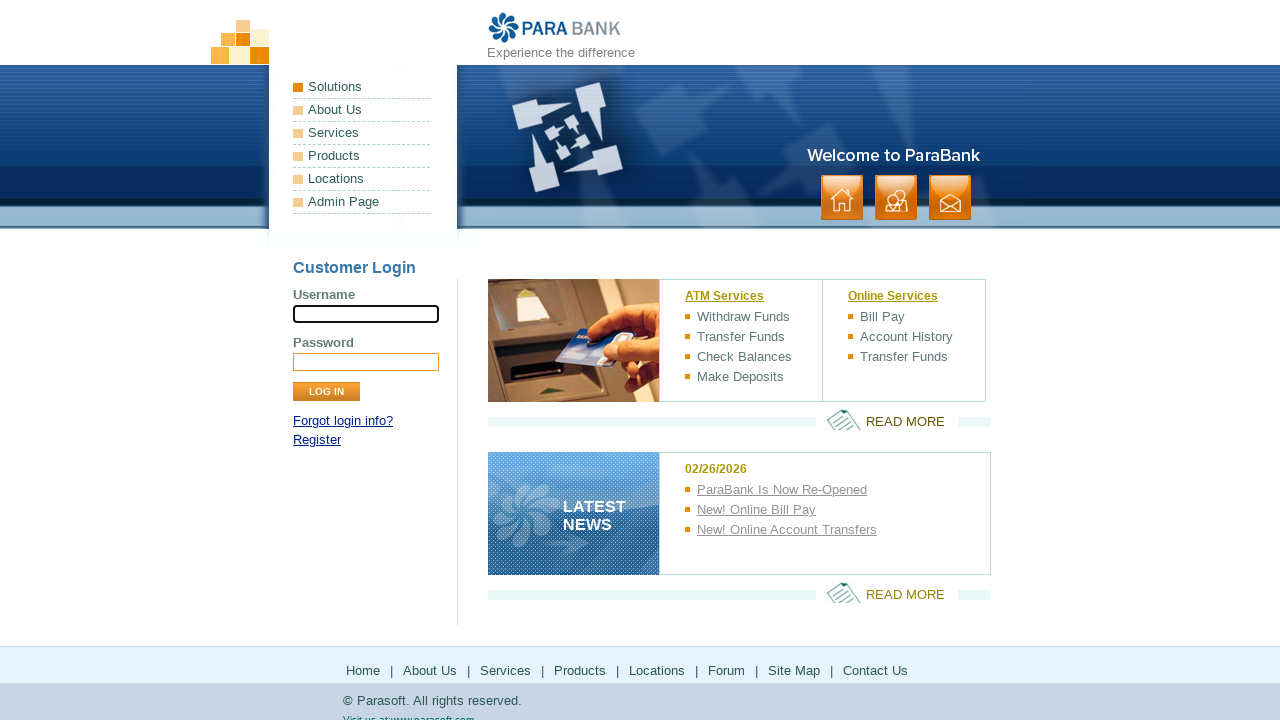

Clicked on second additional right panel link at (887, 592) on //*[@id="rightPanel"]/p[2]/a
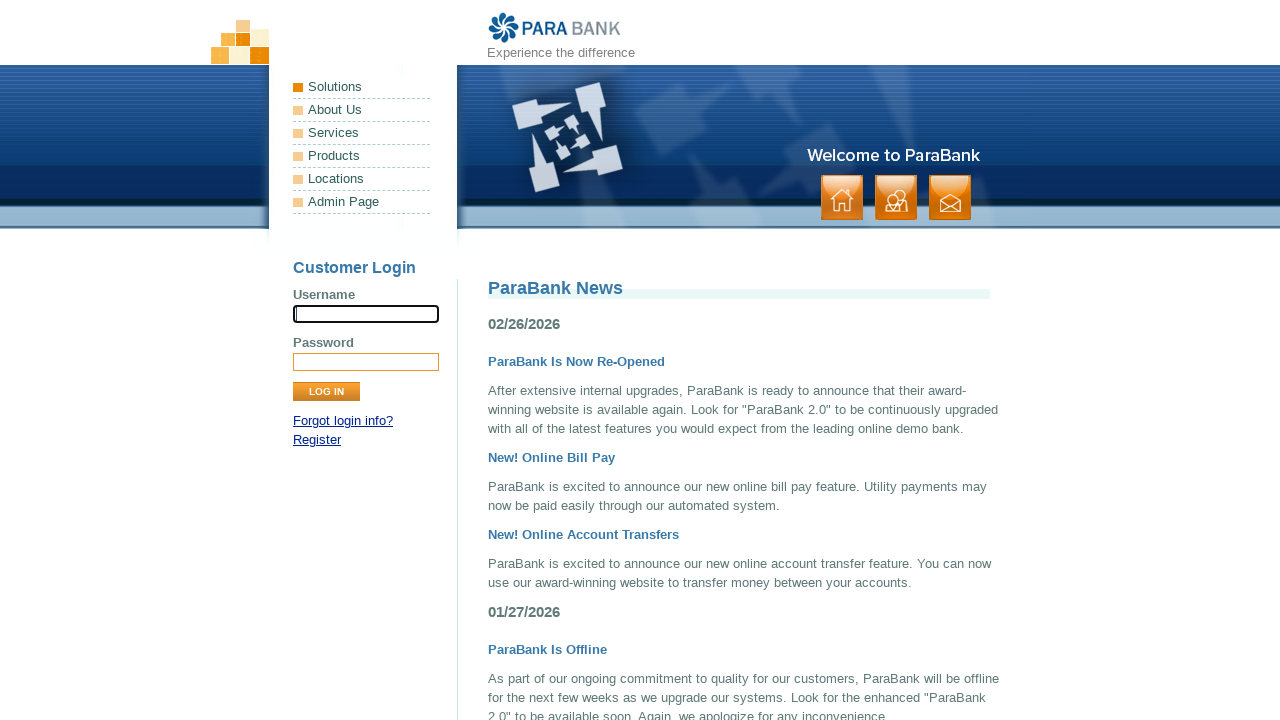

Navigated back from second additional link page
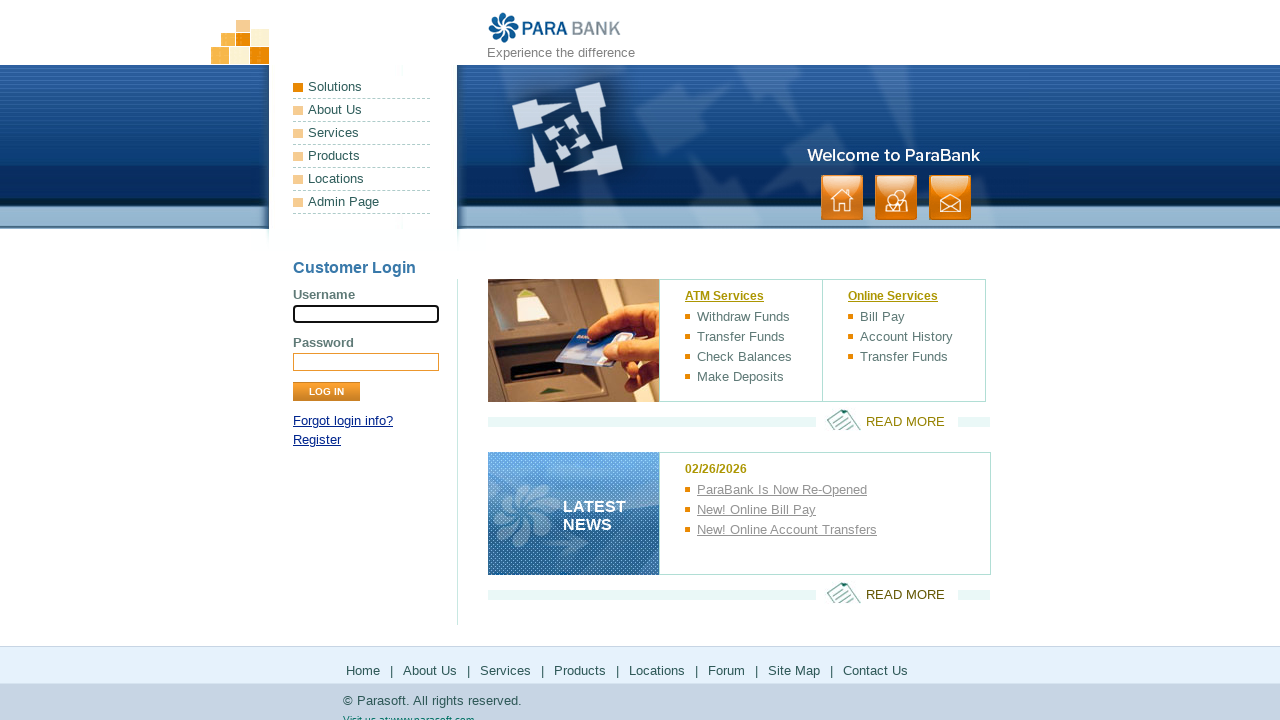

Clicked on first footer link at (363, 670) on //*[@id="footerPanel"]/ul[1]/li[1]/a
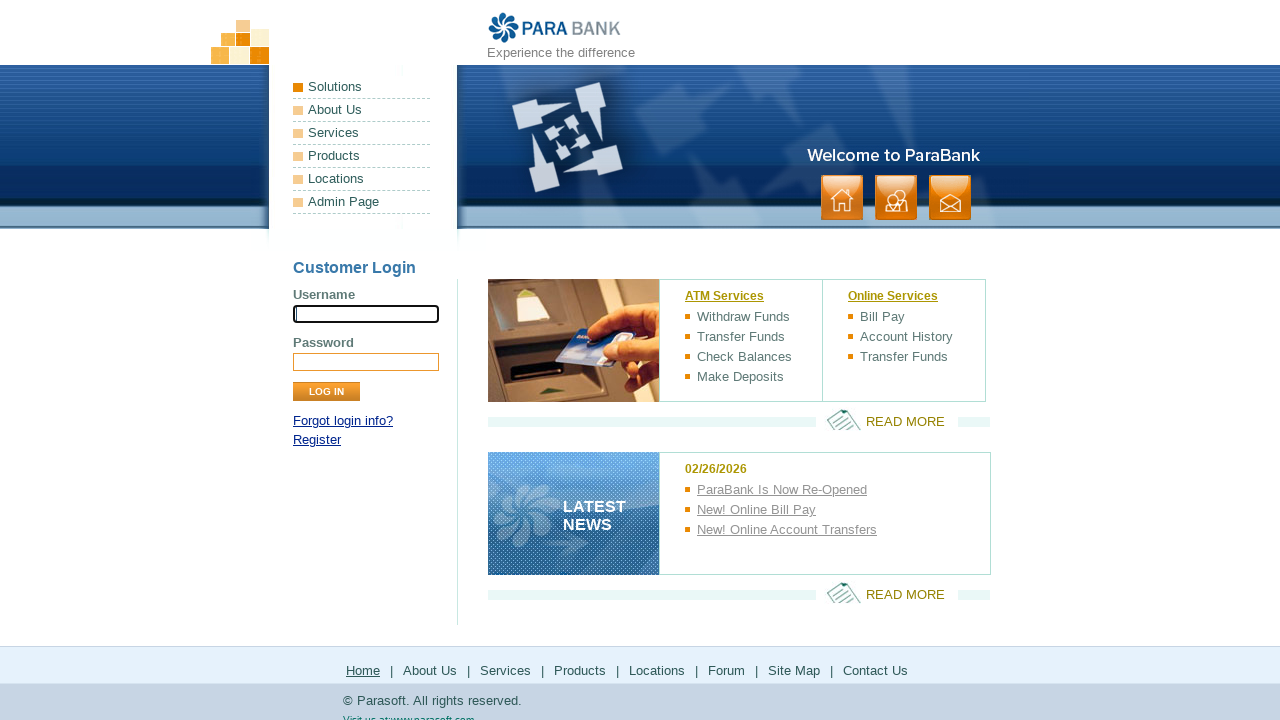

Navigated back from first footer link page
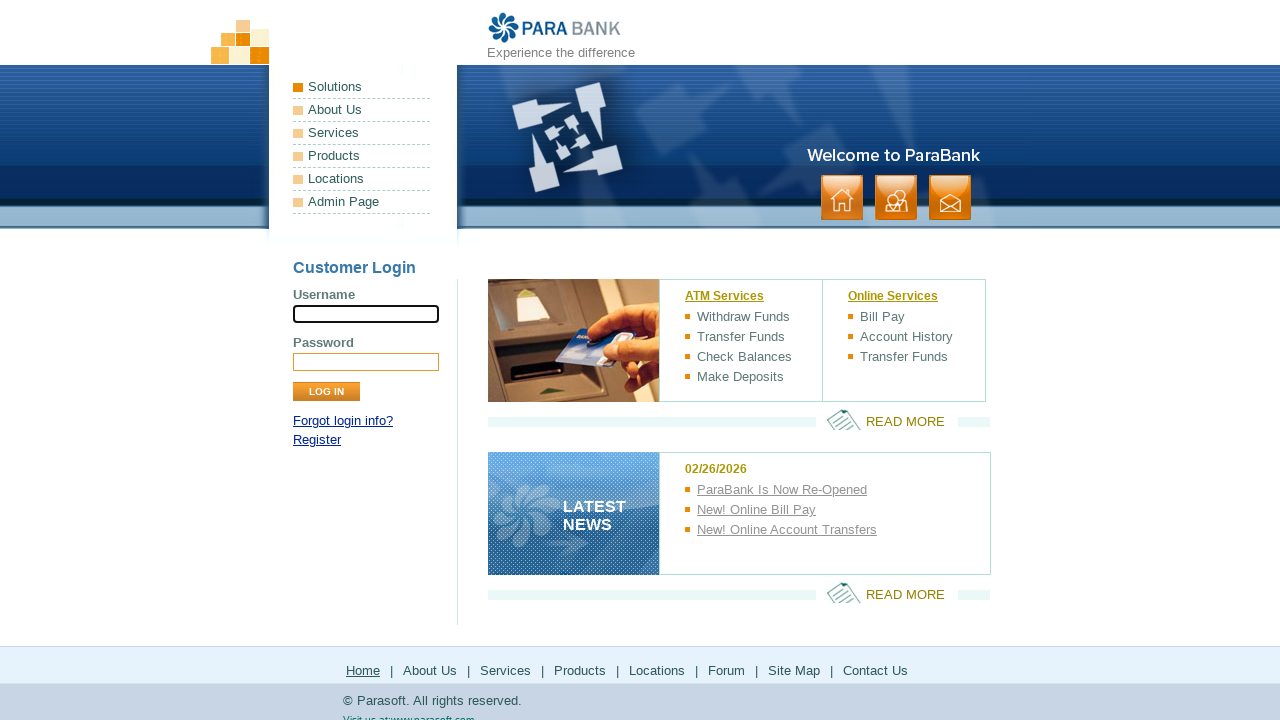

Clicked on sixth footer link at (726, 670) on //*[@id="footerPanel"]/ul[1]/li[6]/a
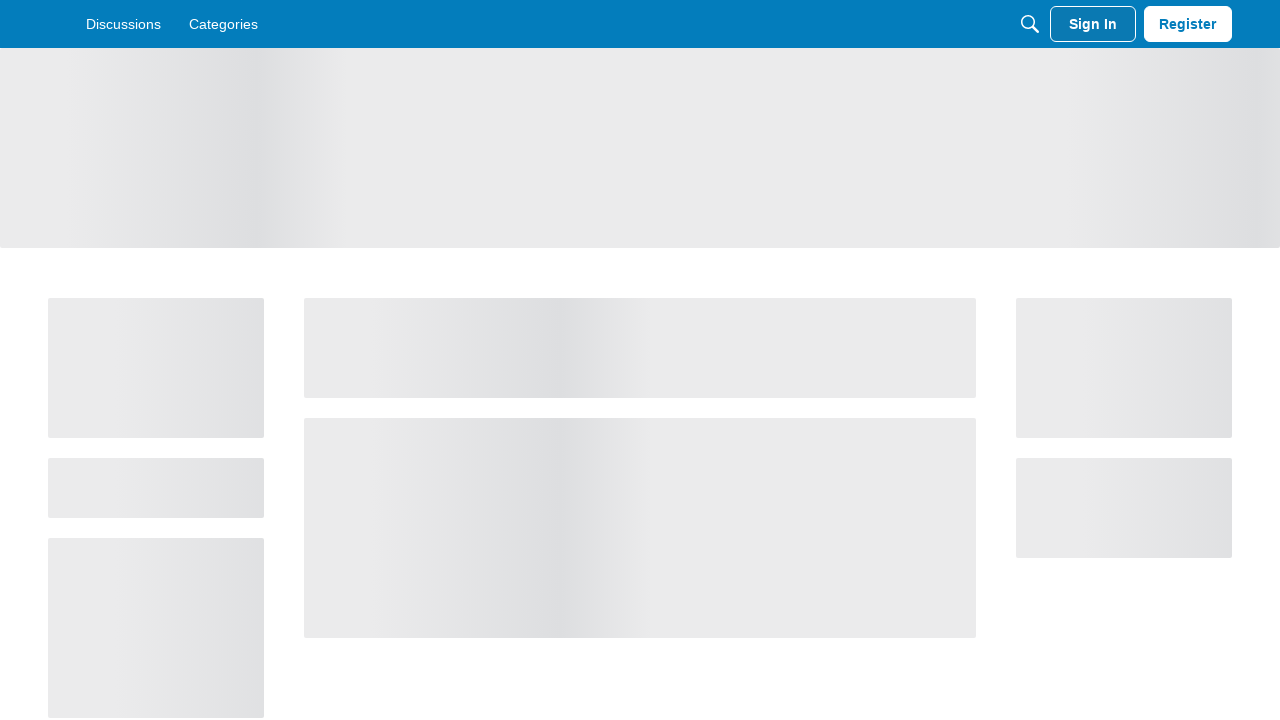

Navigated back from sixth footer link page
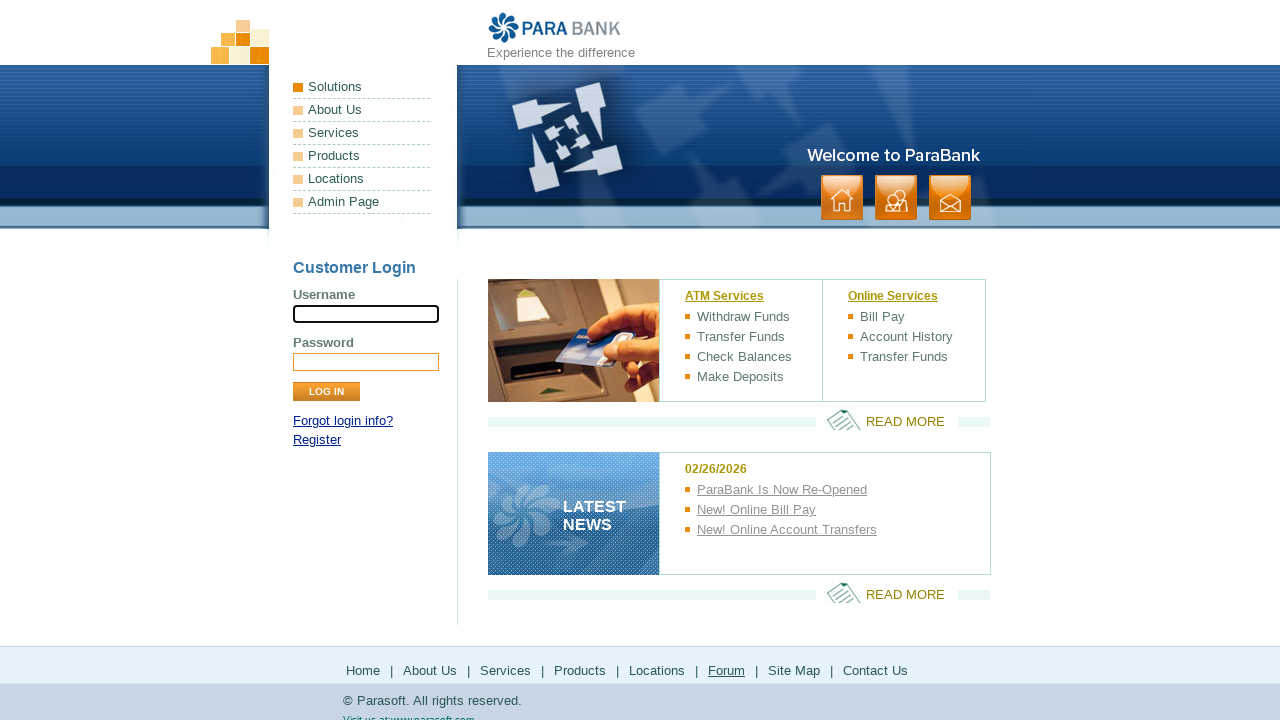

Clicked on seventh footer link at (794, 670) on //*[@id="footerPanel"]/ul[1]/li[7]/a
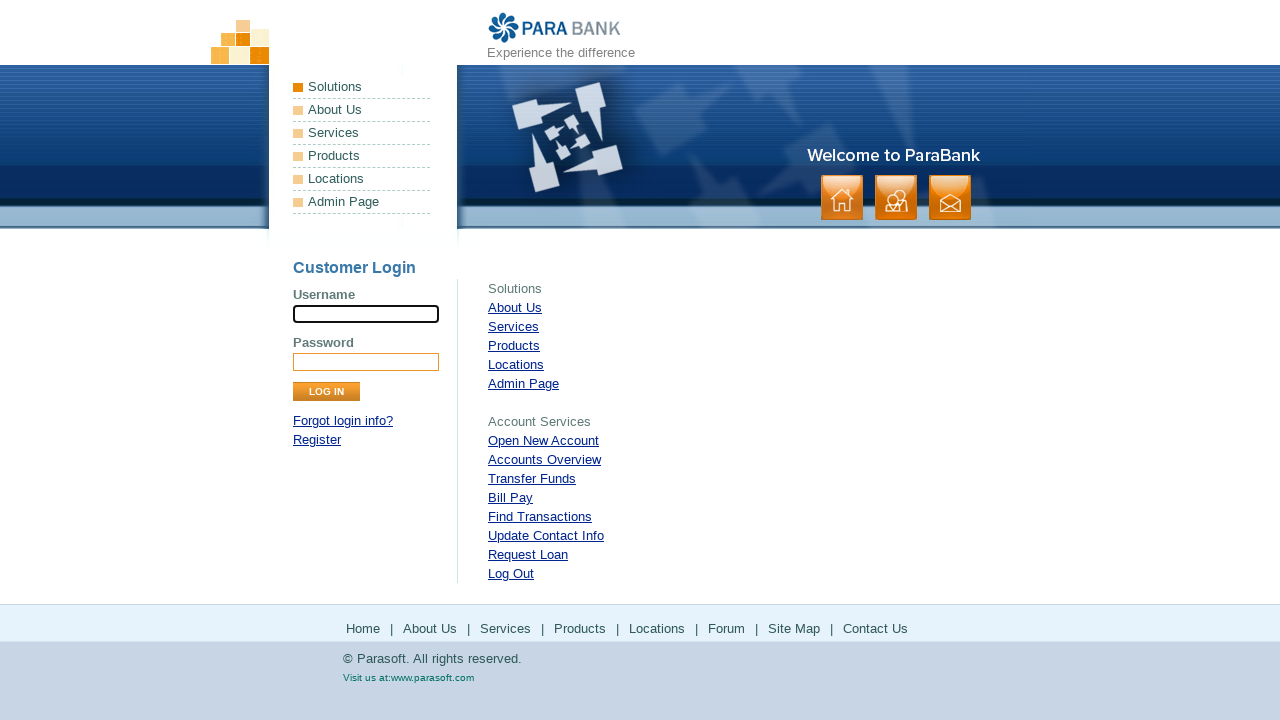

Navigated back from seventh footer link page
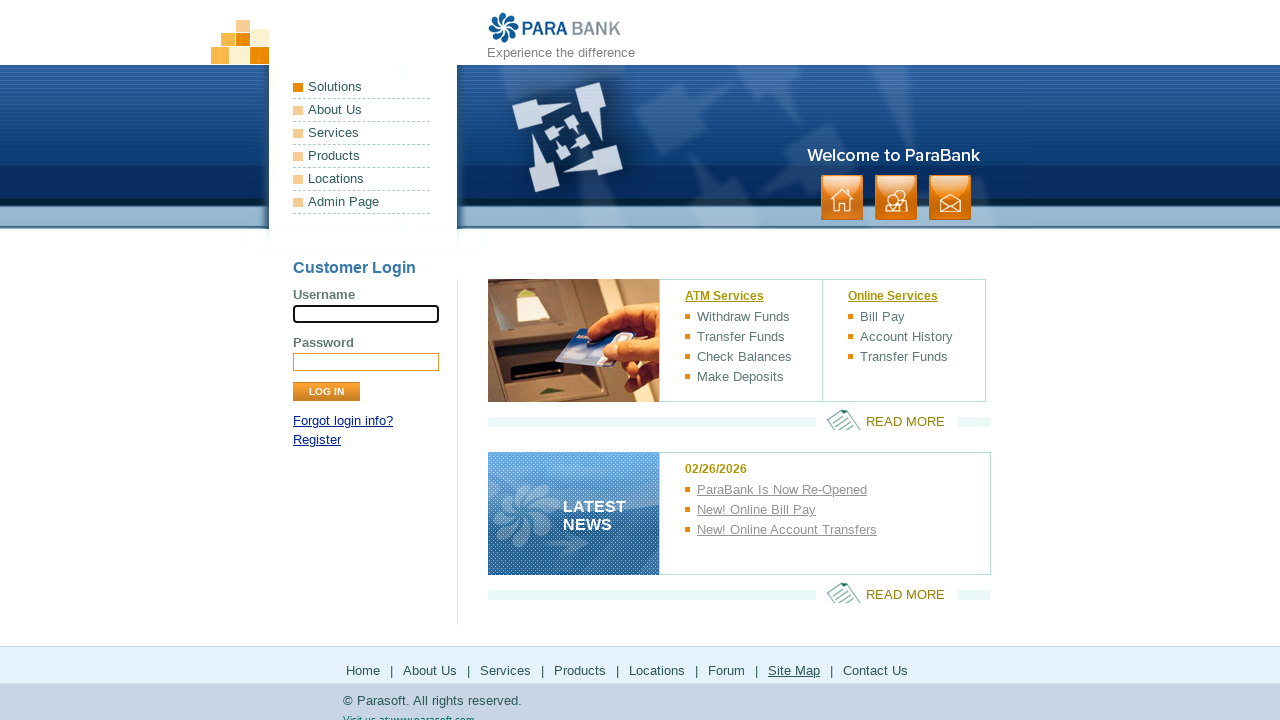

Clicked on eighth footer link at (876, 670) on //*[@id="footerPanel"]/ul[1]/li[8]/a
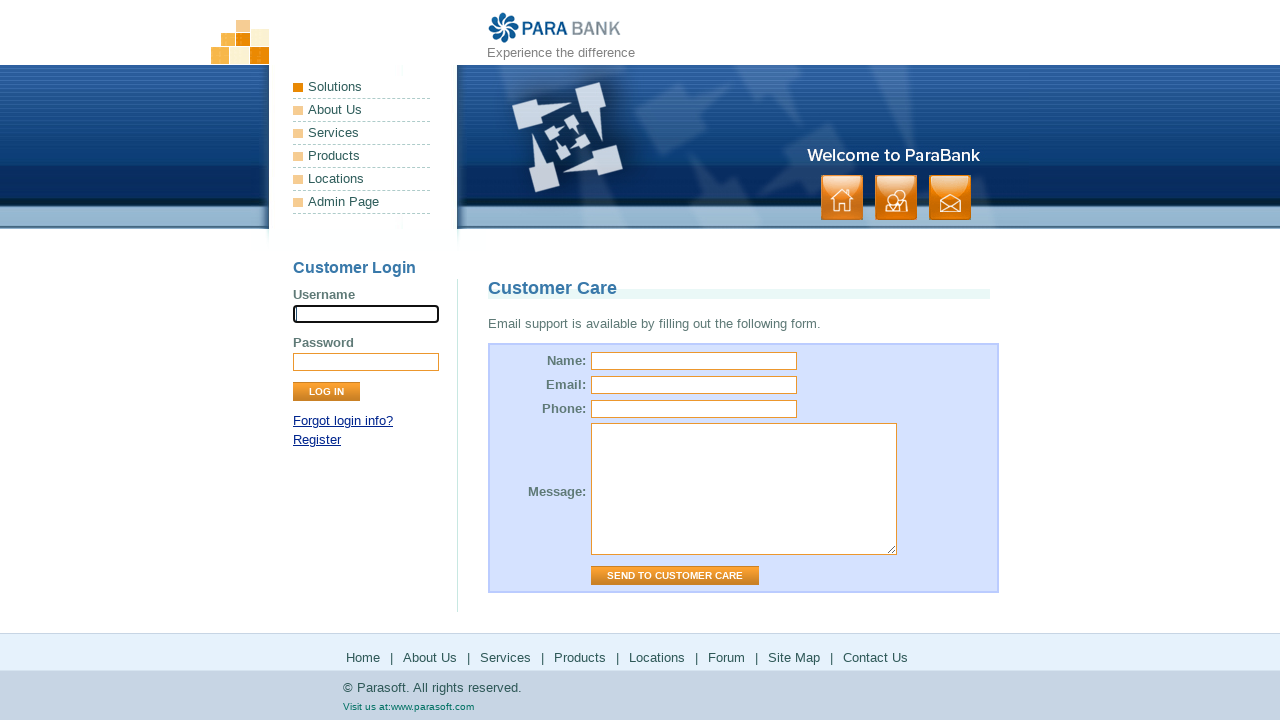

Navigated back from eighth footer link page
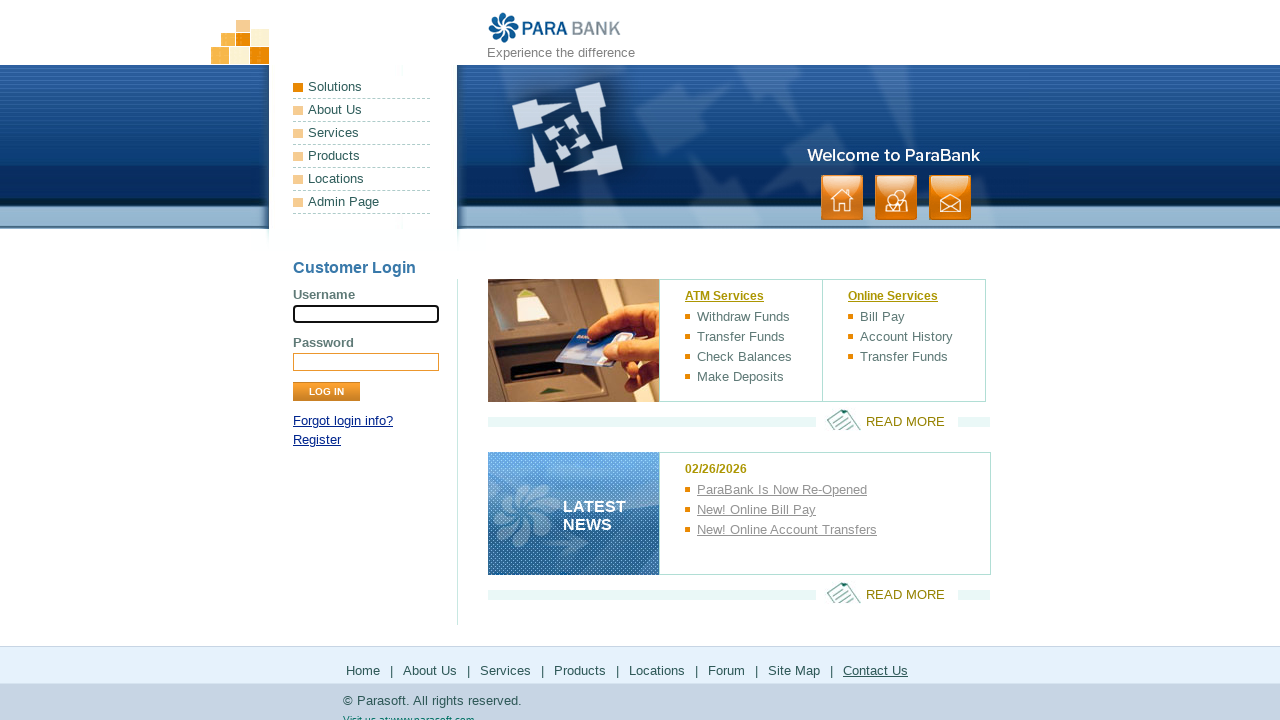

Clicked on first solutions header link at (362, 110) on //*[@id="headerPanel"]/ul[1]/li[2]/a
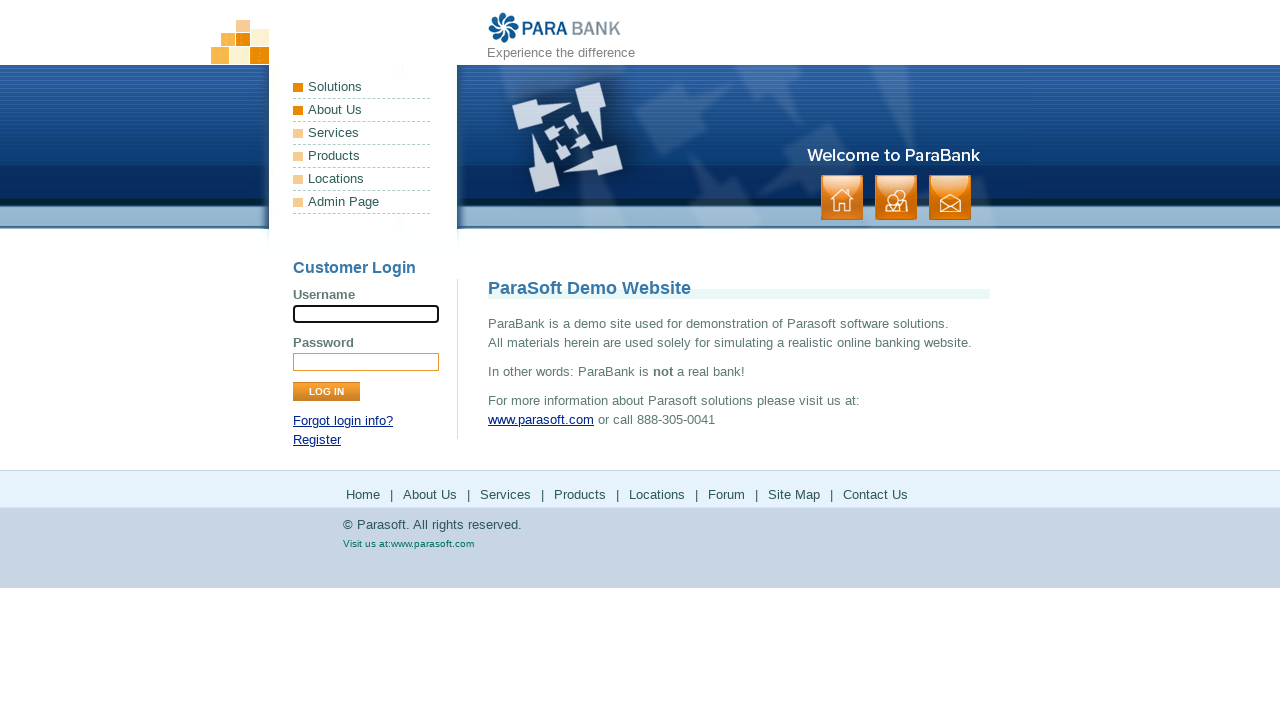

Navigated back from first solutions page
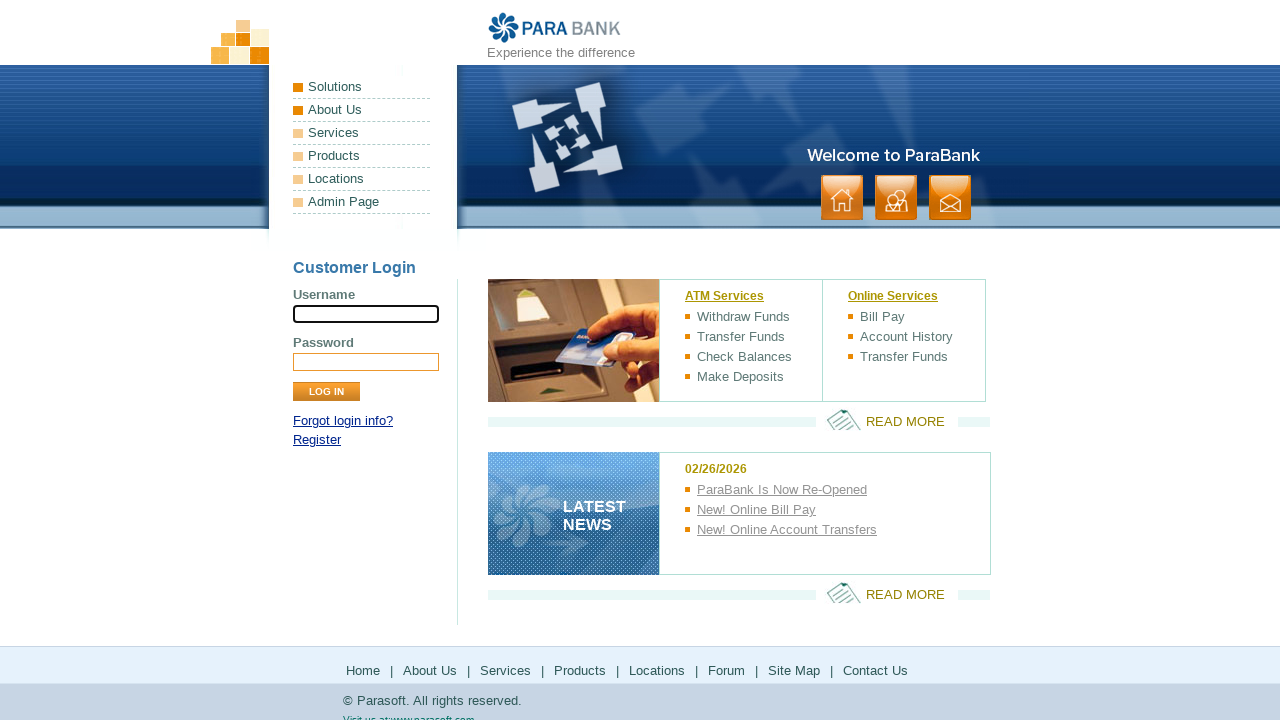

Clicked on second solutions header link at (362, 133) on //*[@id="headerPanel"]/ul[1]/li[3]/a
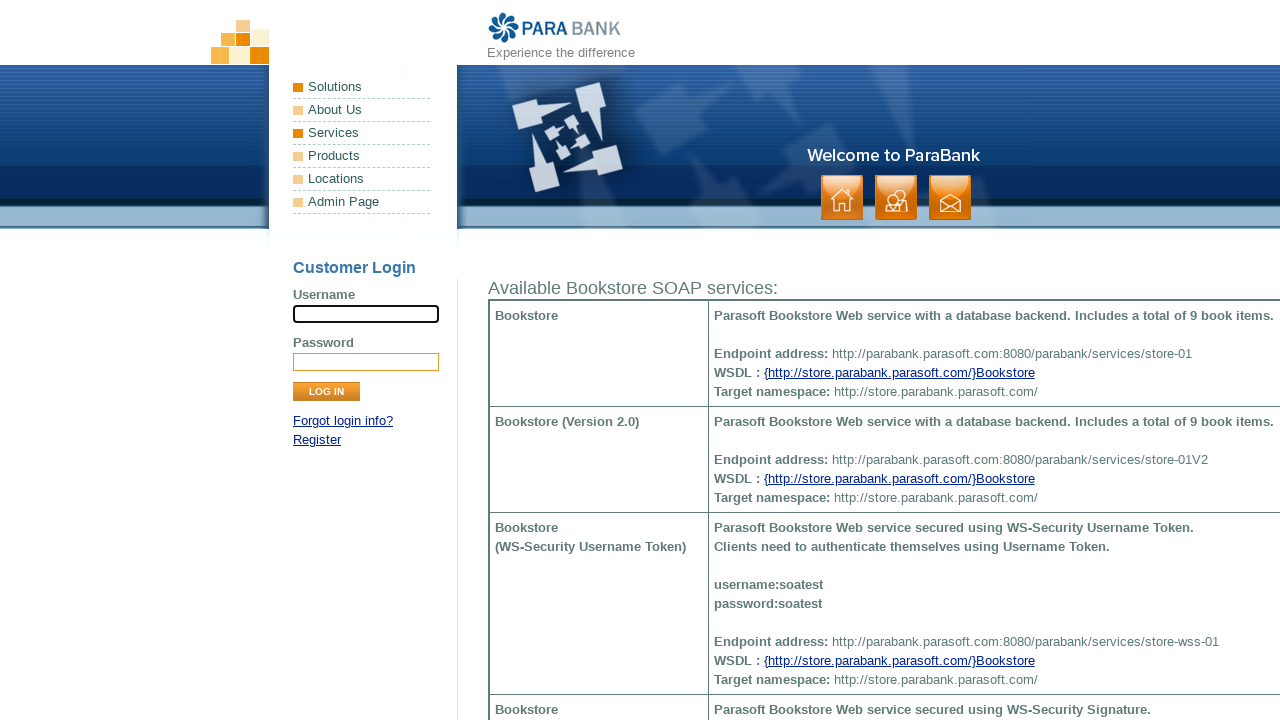

Navigated back from second solutions page
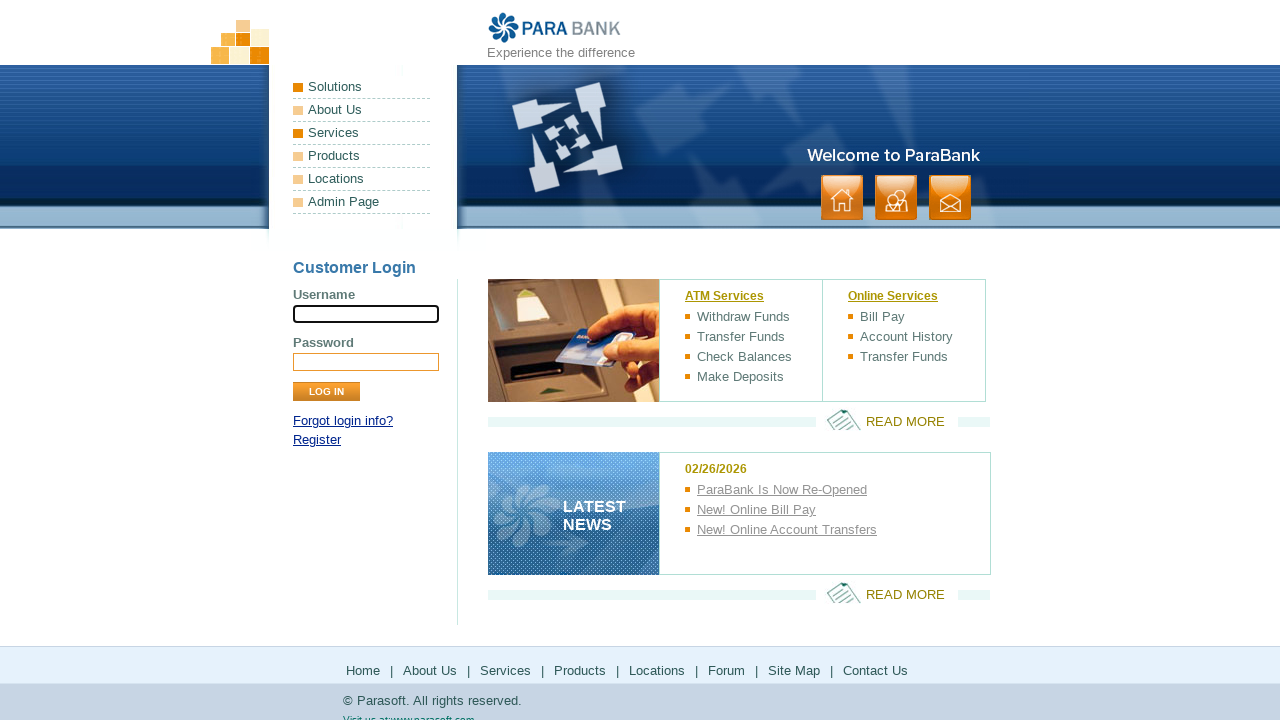

Clicked on third solutions header link at (362, 156) on //*[@id="headerPanel"]/ul[1]/li[4]/a
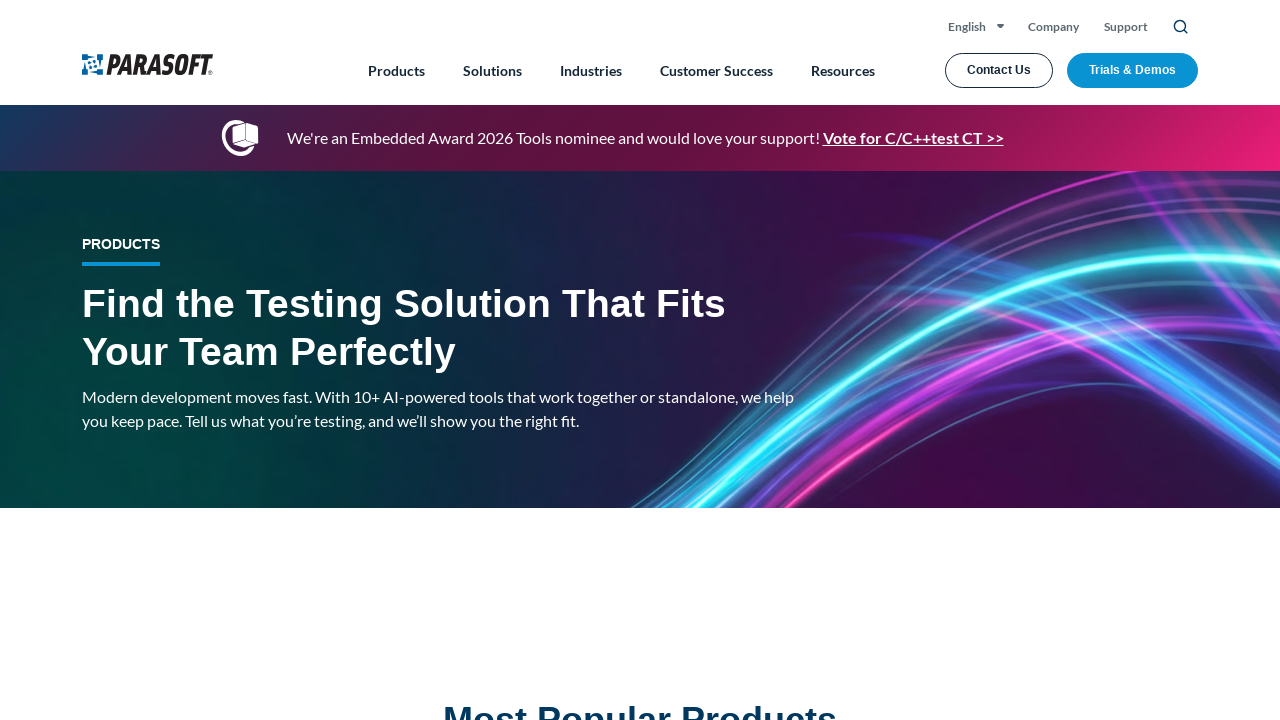

Navigated back from third solutions page
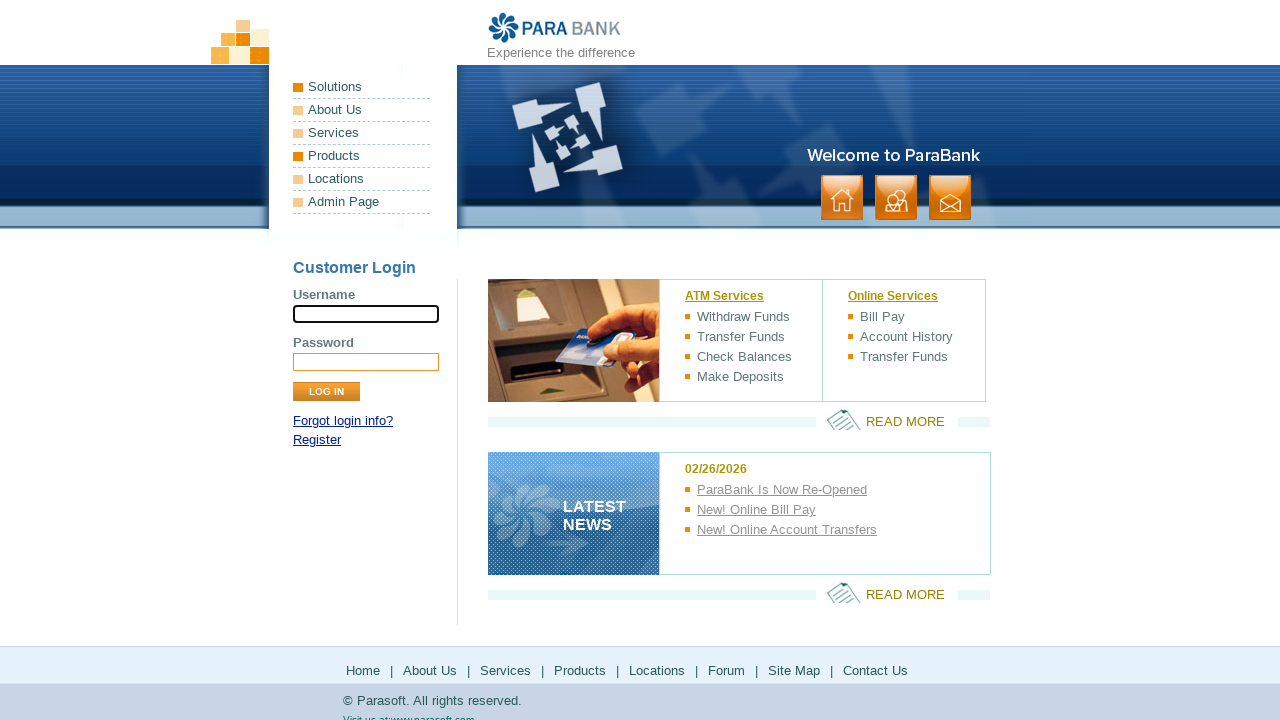

Clicked on fourth solutions header link at (362, 179) on //*[@id="headerPanel"]/ul[1]/li[5]/a
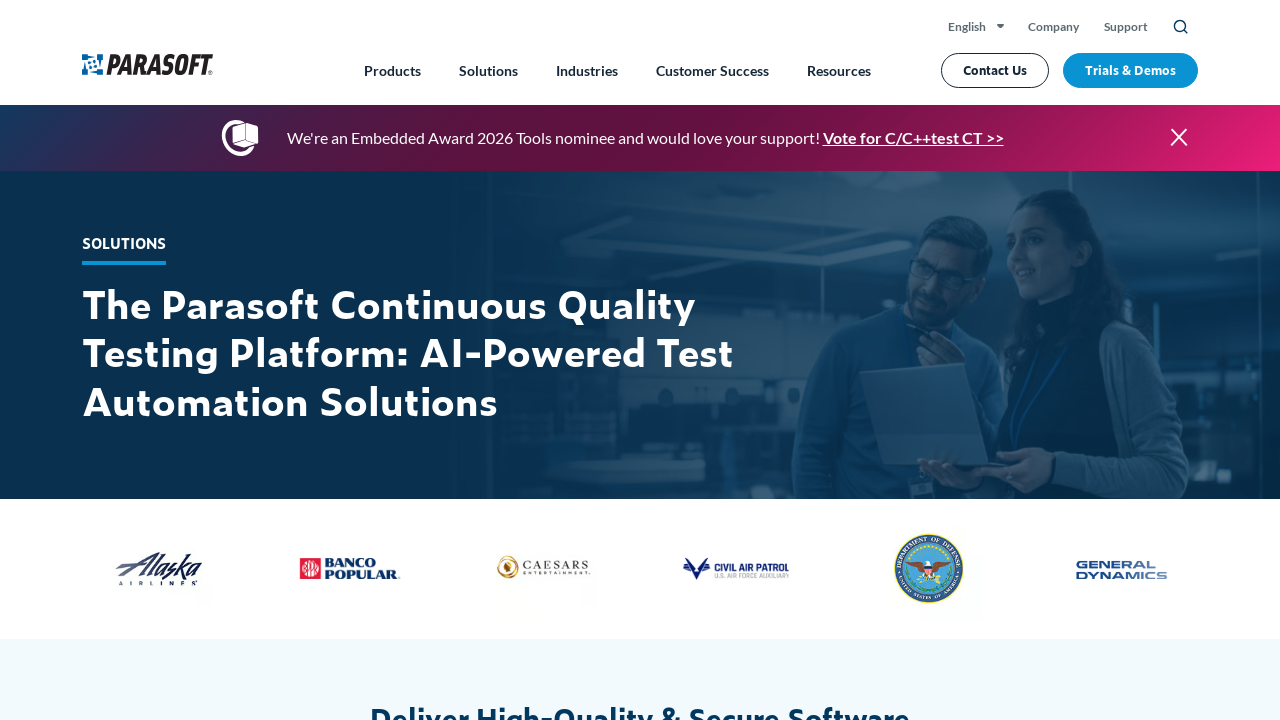

Navigated back from fourth solutions page
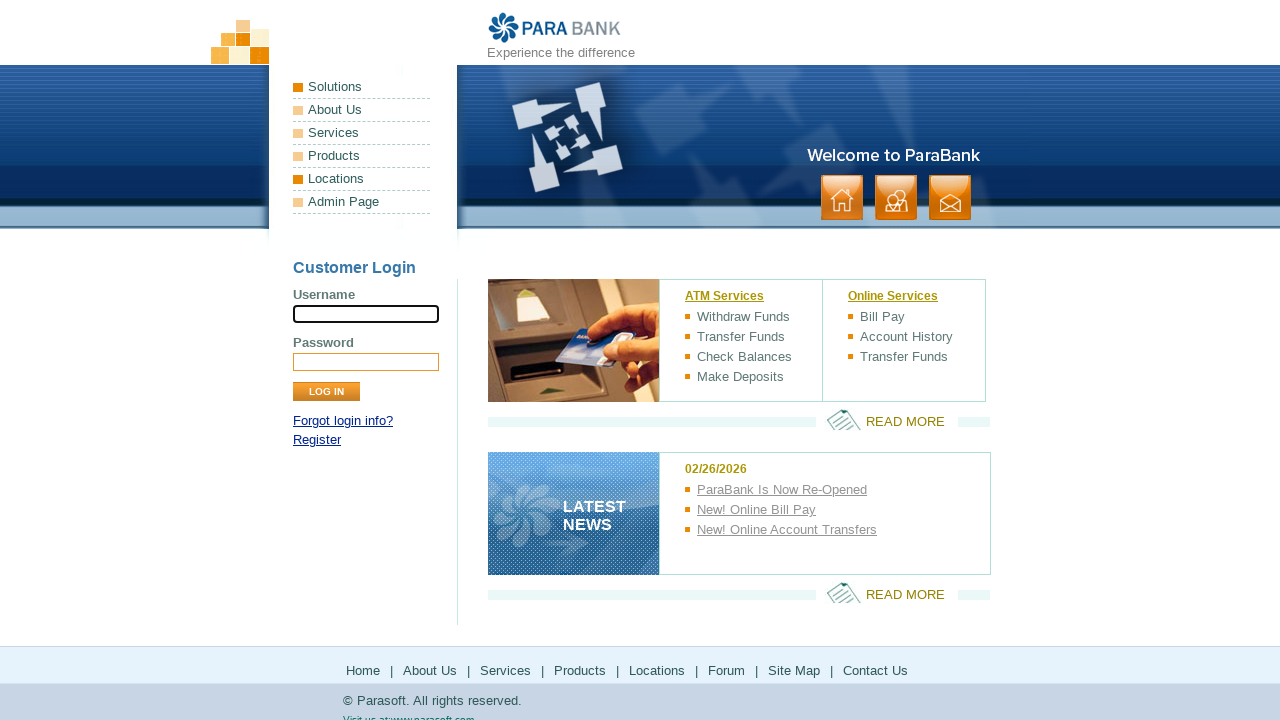

Clicked on fifth solutions header link at (362, 202) on //*[@id="headerPanel"]/ul[1]/li[6]/a
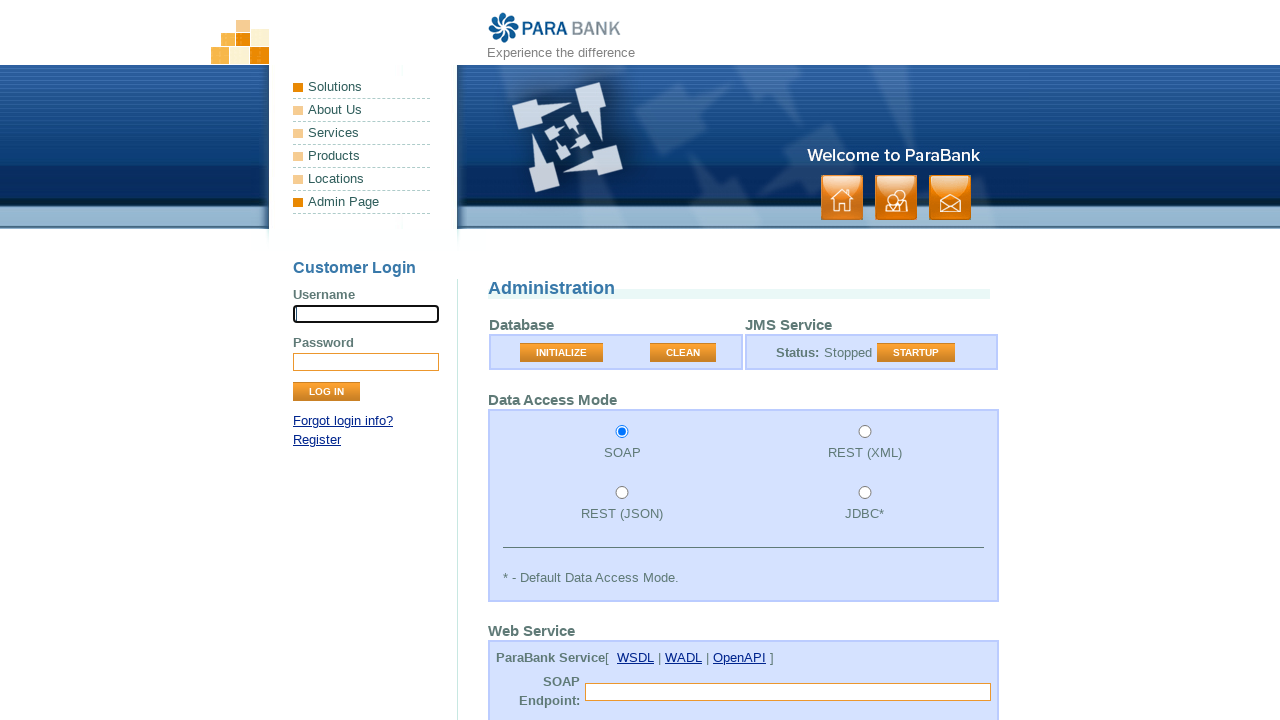

Navigated back from fifth solutions page
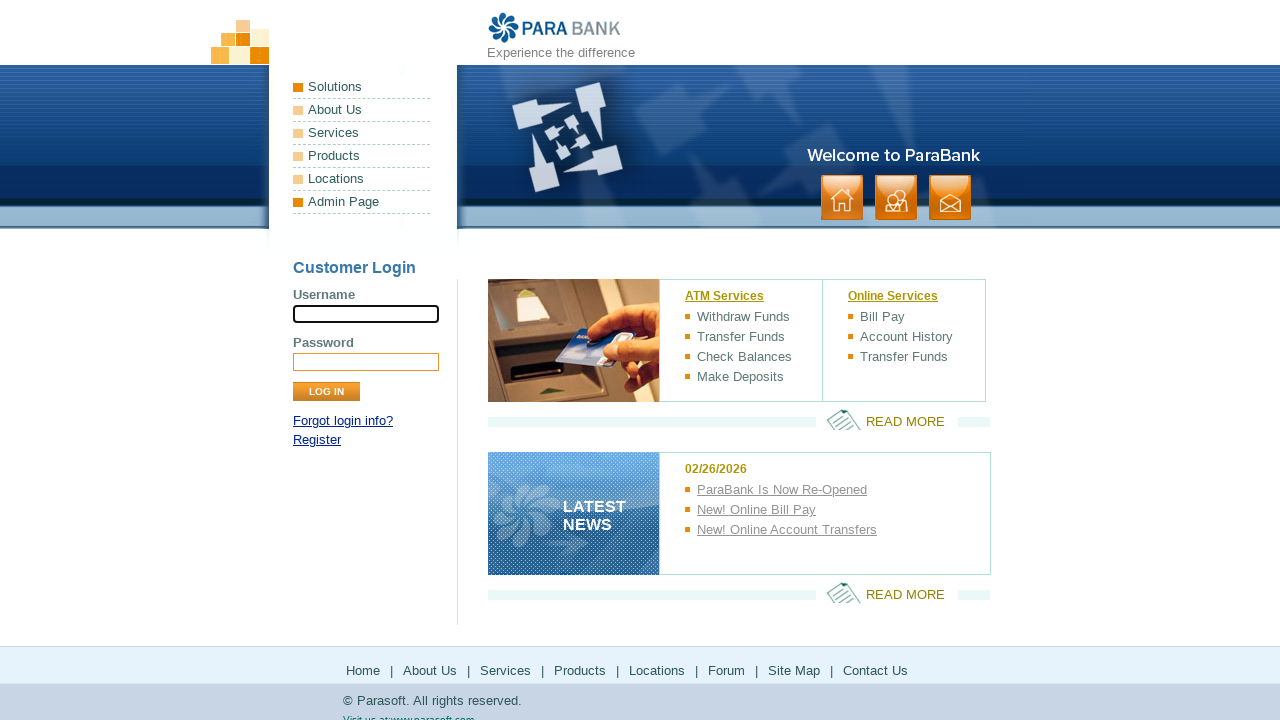

Clicked on first login panel link at (343, 421) on //*[@id="loginPanel"]/p[1]/a
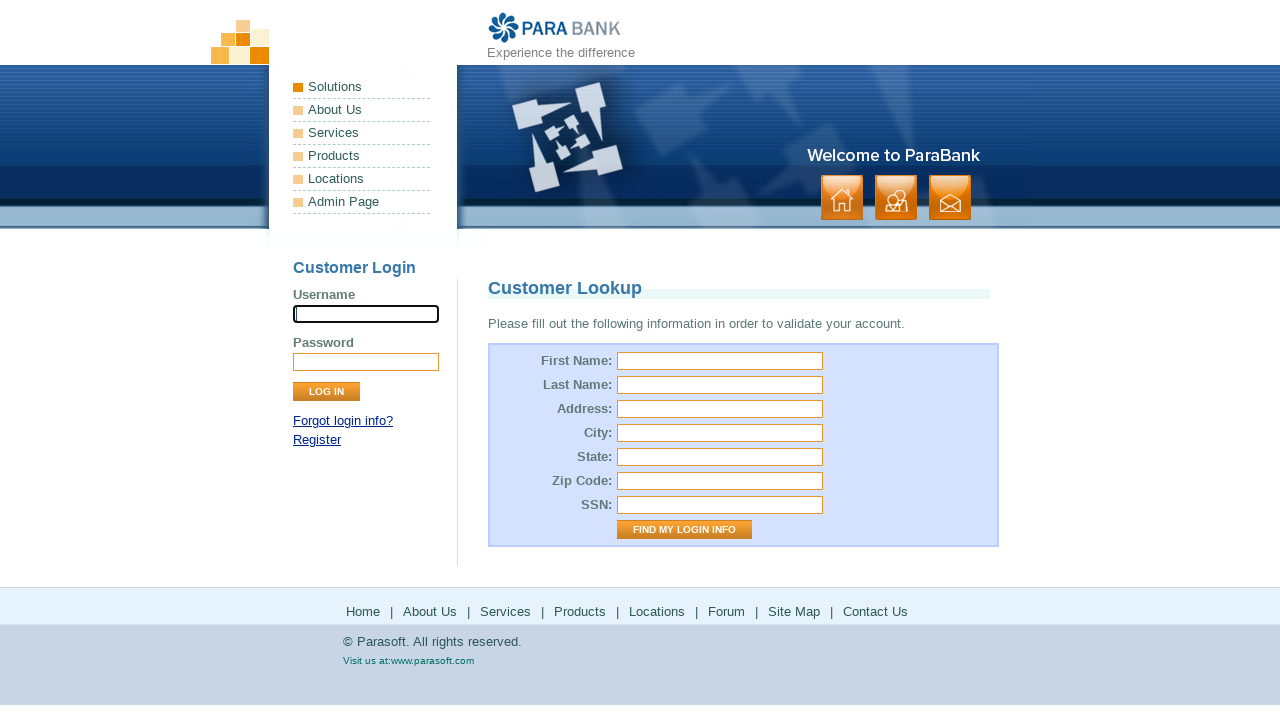

Navigated back from first login panel link page
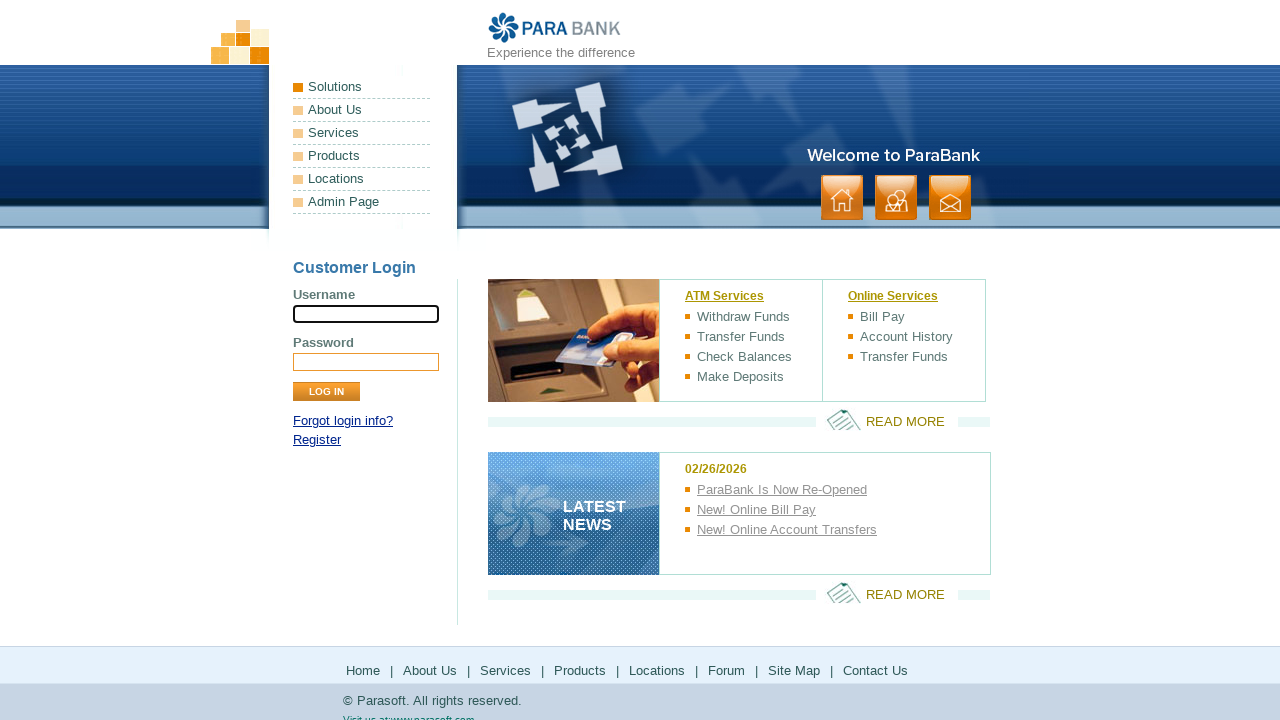

Clicked on second login panel link at (317, 440) on //*[@id="loginPanel"]/p[2]/a
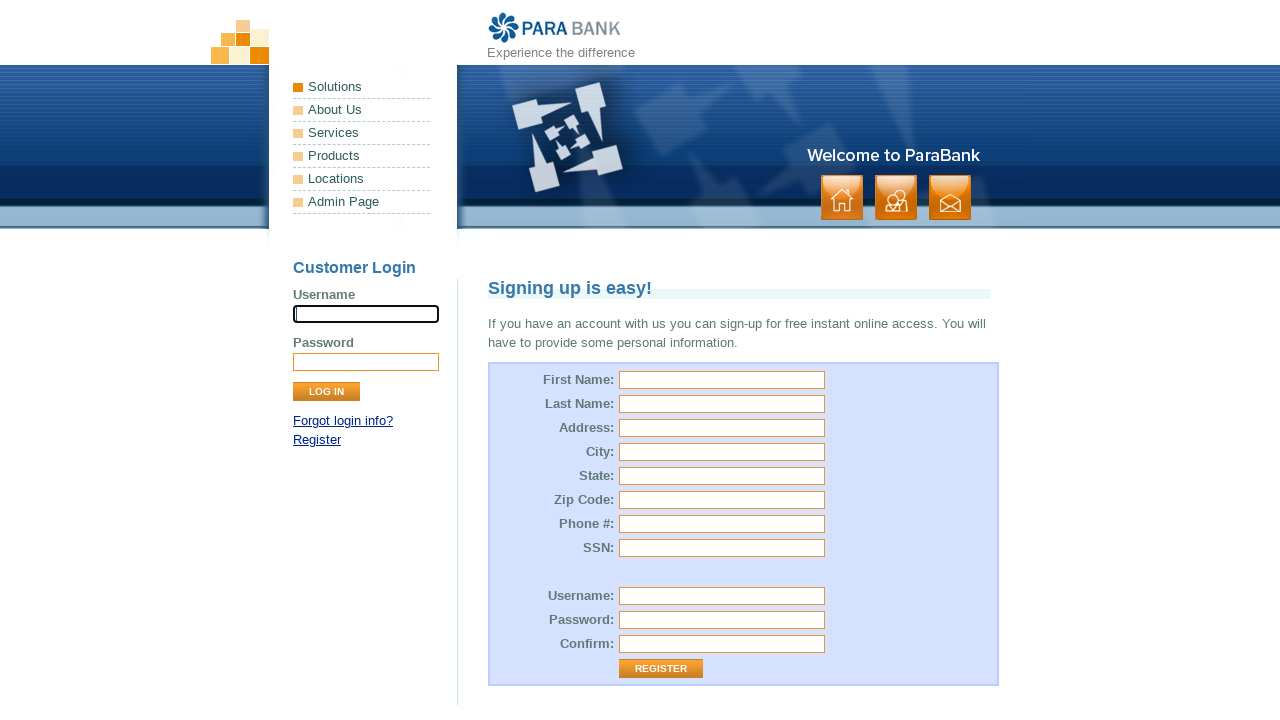

Navigated back from second login panel link page
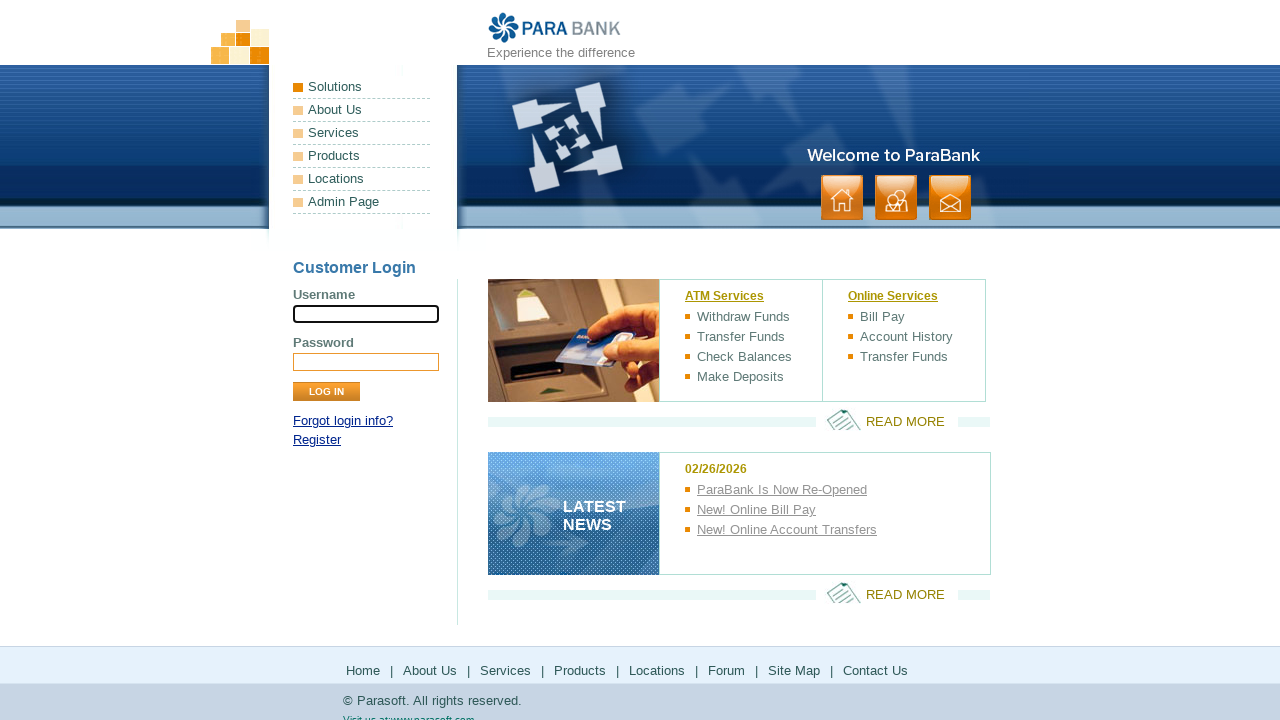

Clicked on Customer Care link in header at (950, 198) on //*[@id="headerPanel"]/ul[2]/li[3]/a
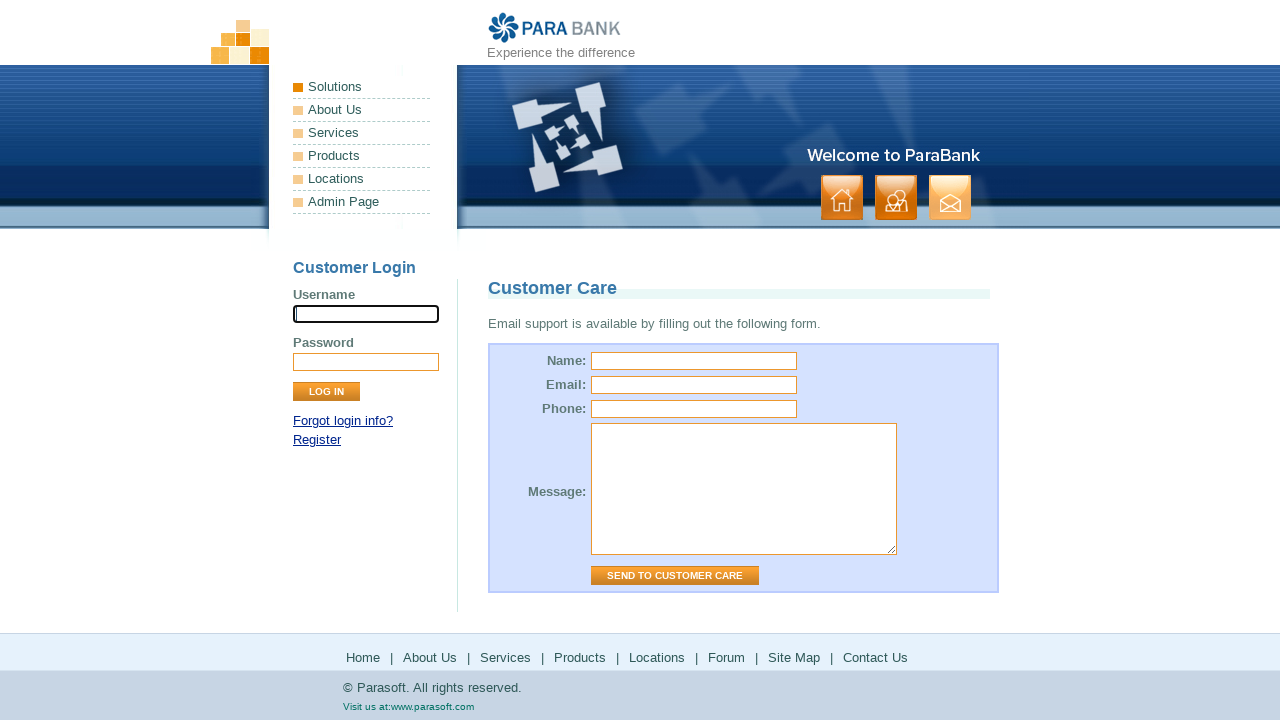

Filled contact form name field with 'John Smith' on input[name='name']
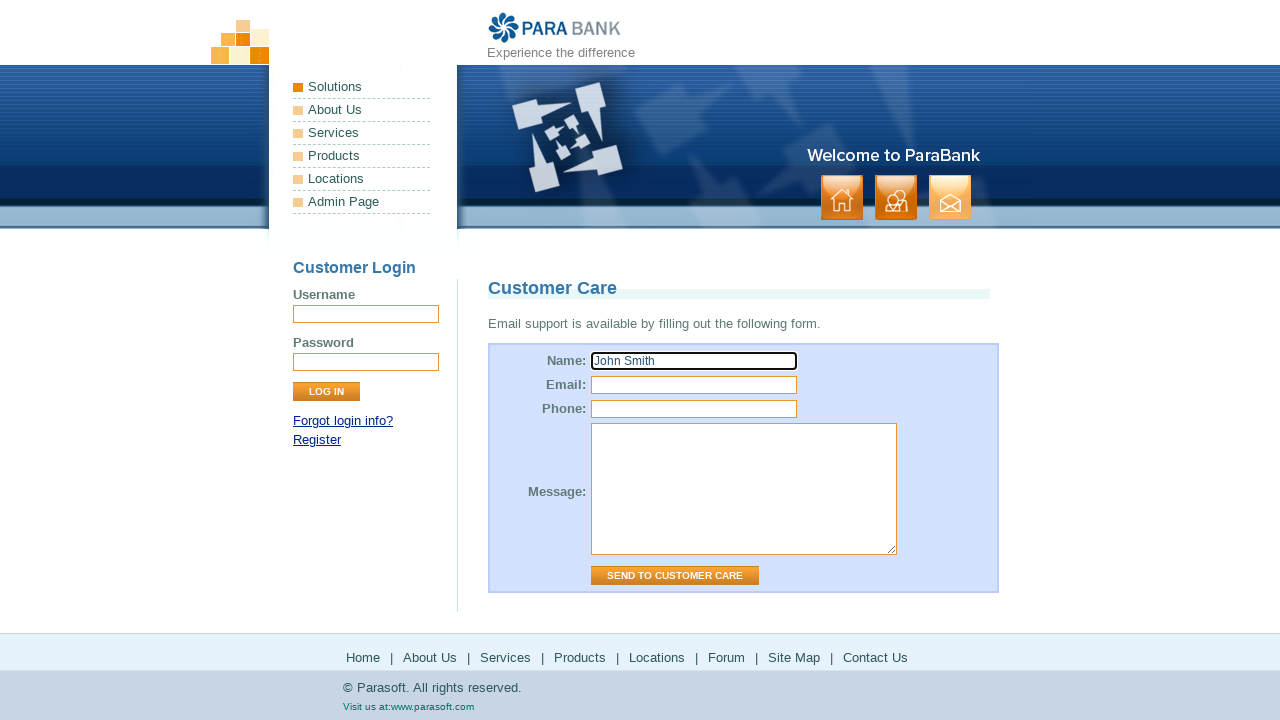

Filled contact form email field with 'johnsmith@example.com' on input[name='email']
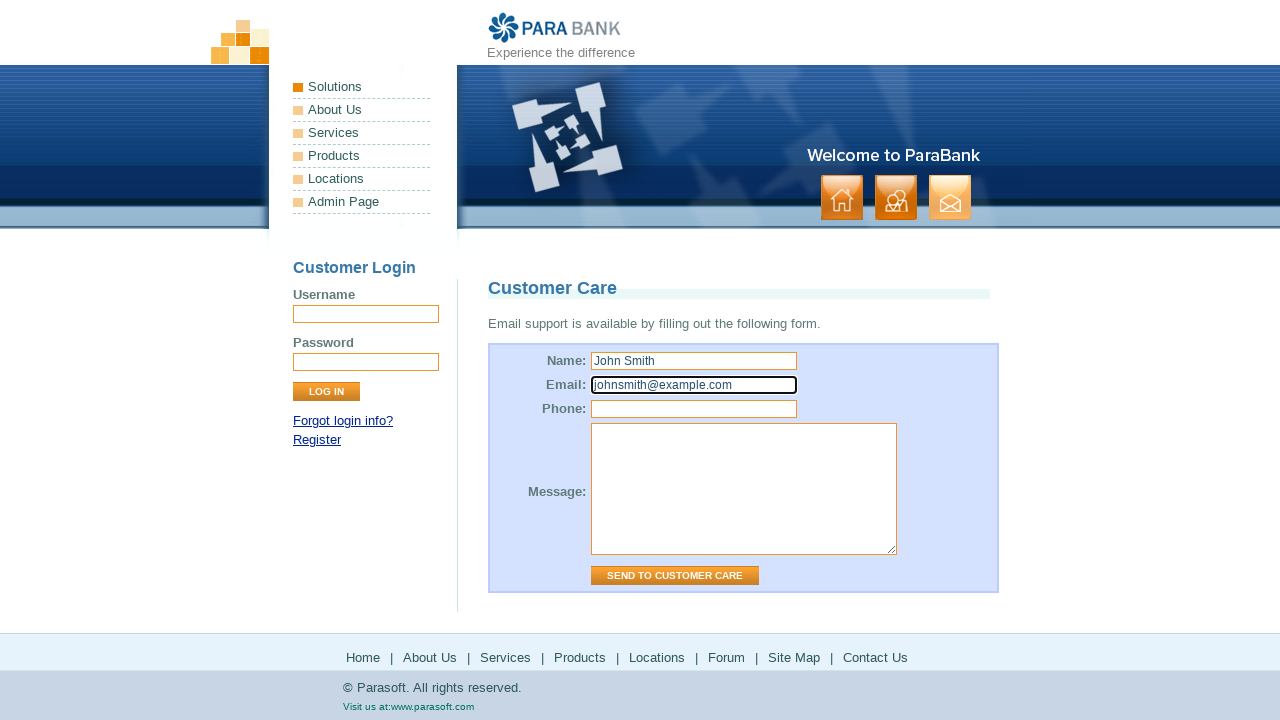

Filled contact form phone field with '5551234567' on input[name='phone']
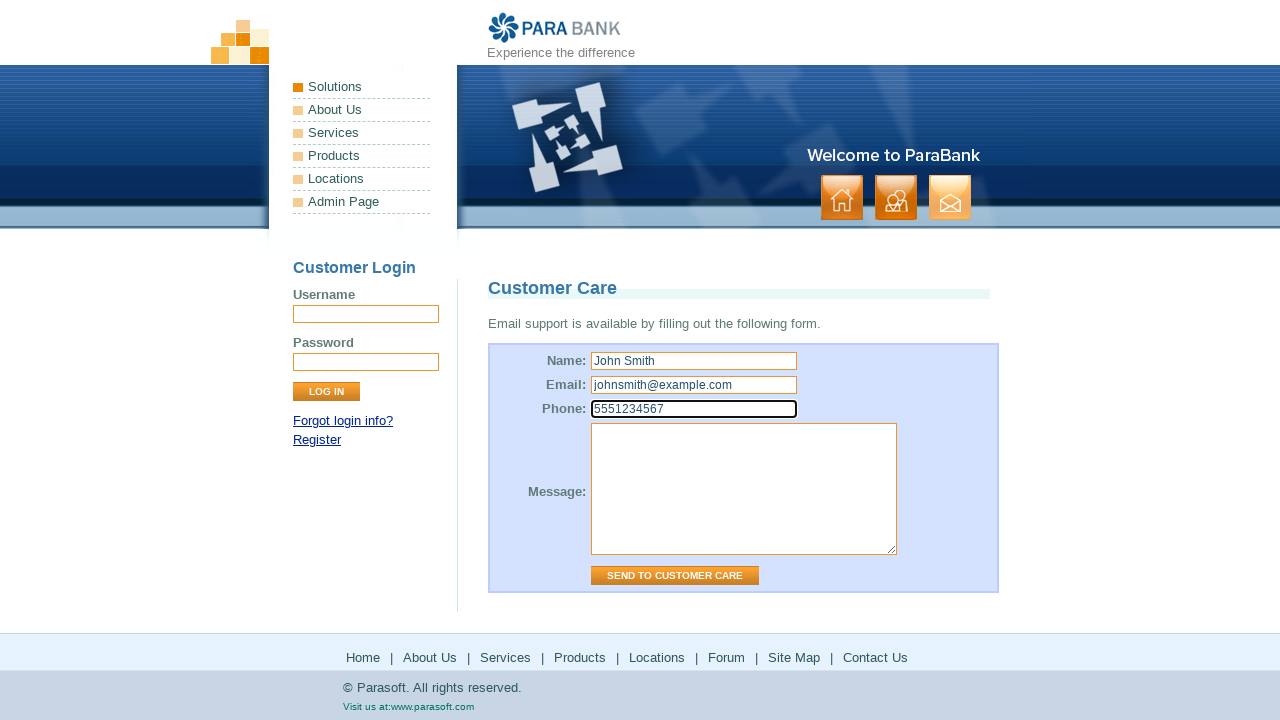

Filled contact form message field with test message on textarea[name='message']
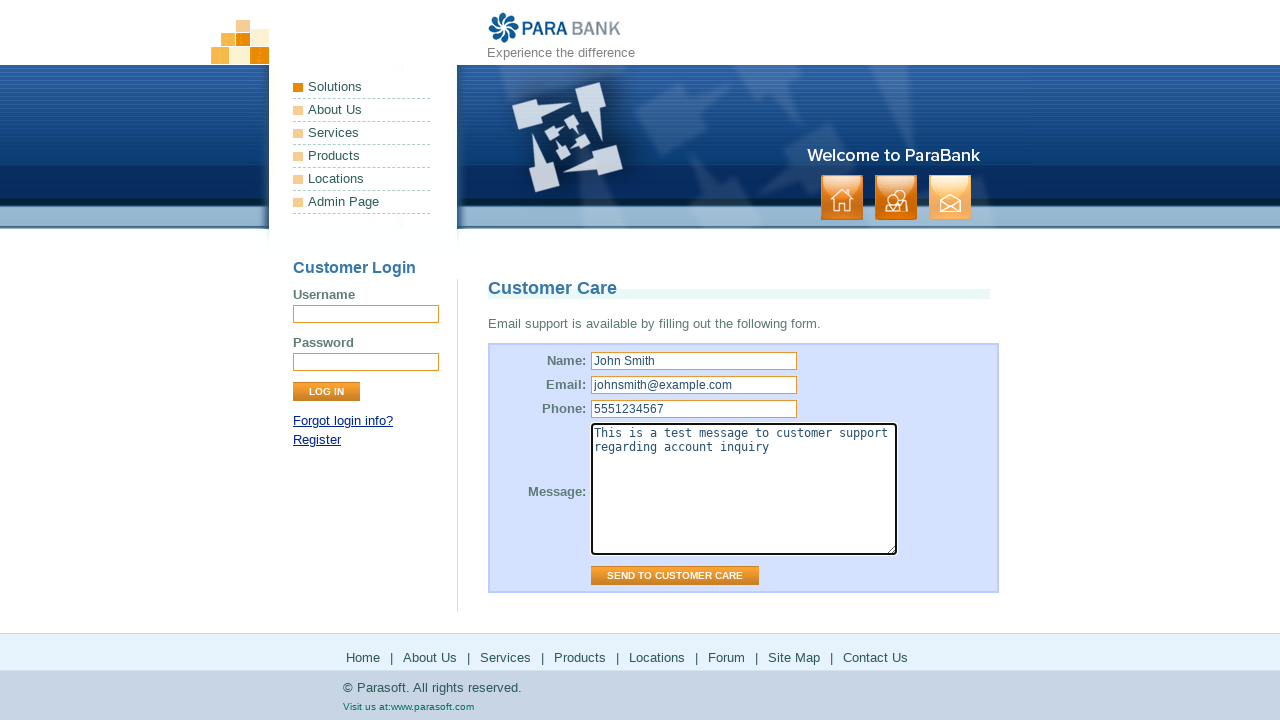

Submitted the contact form at (675, 576) on //*[@id="contactForm"]/table/tbody/tr[5]/td[2]/input
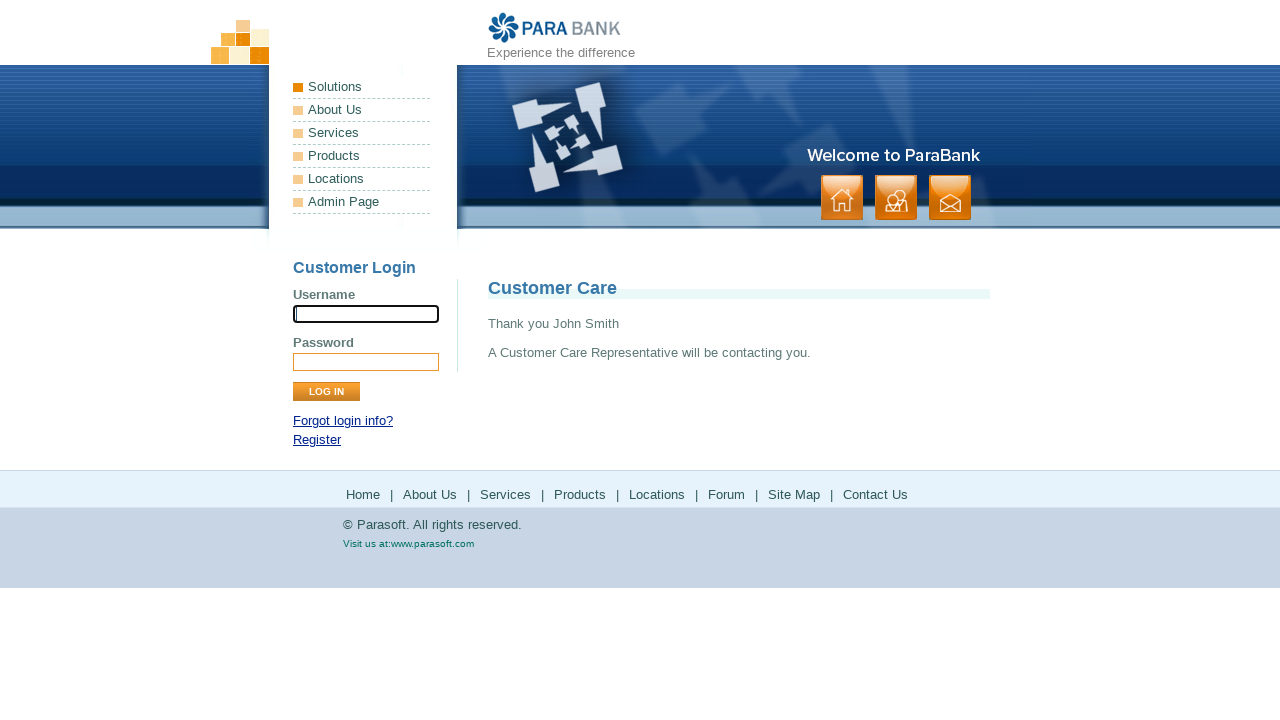

Navigated back from contact form submission page
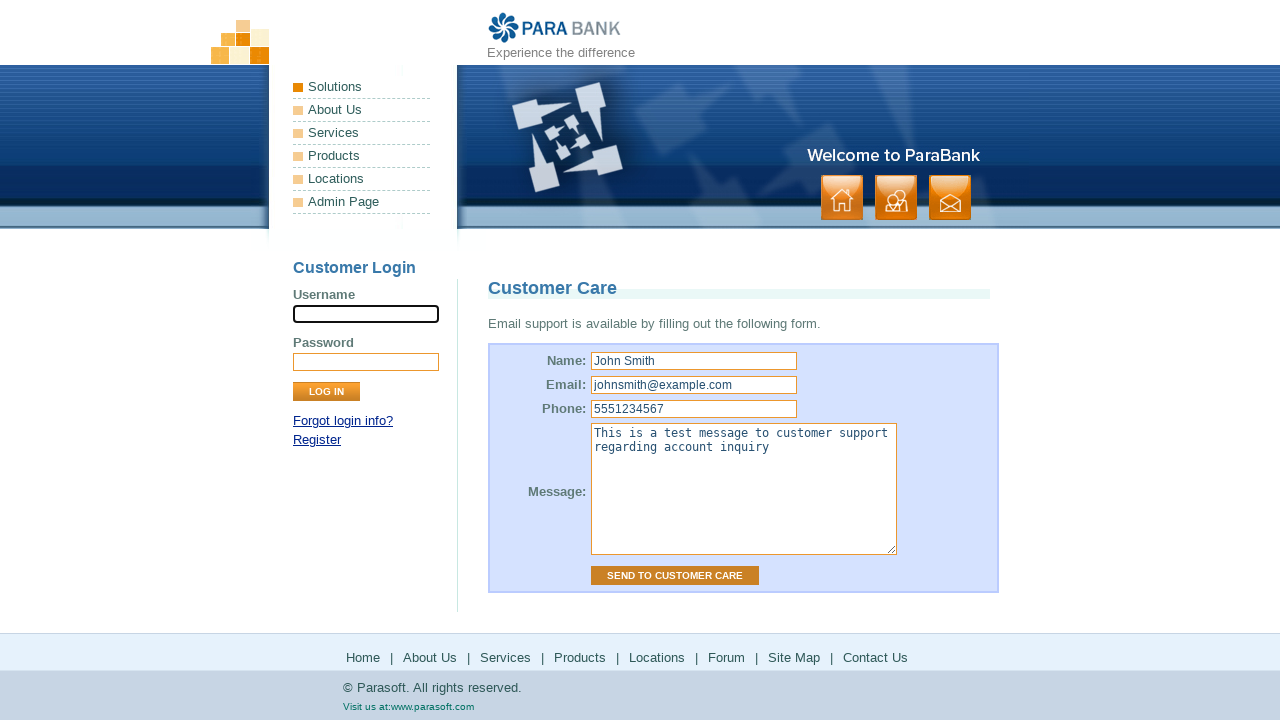

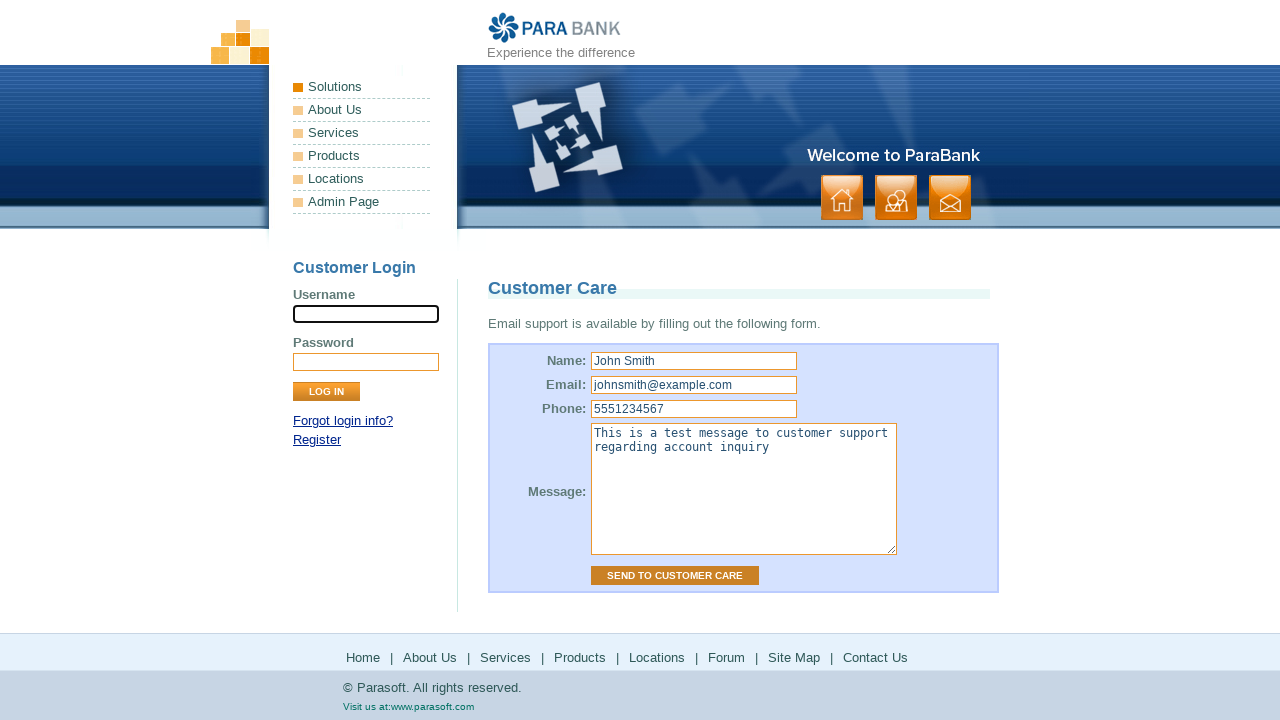